Tests multiple checkboxes and radio buttons by selecting, deselecting, and verifying their states

Starting URL: https://automationfc.github.io/multiple-fields/

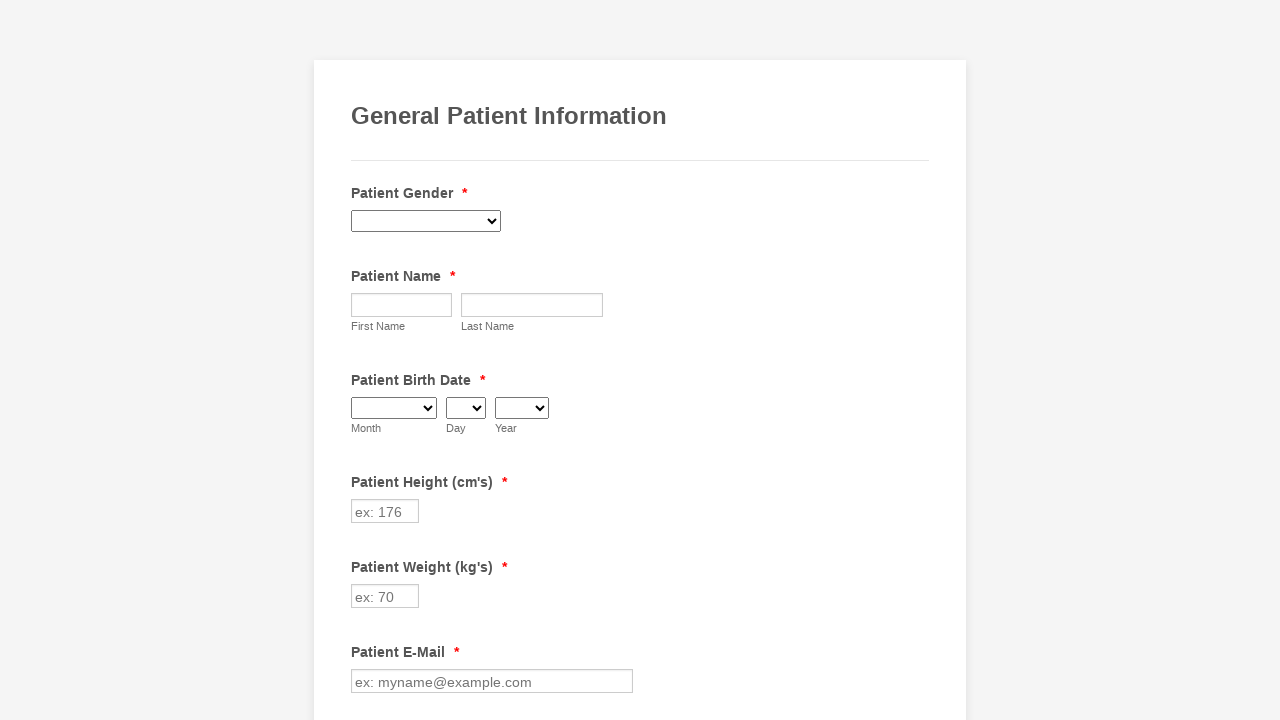

Navigated to TC_02_Default_Radio_Checkbox test page
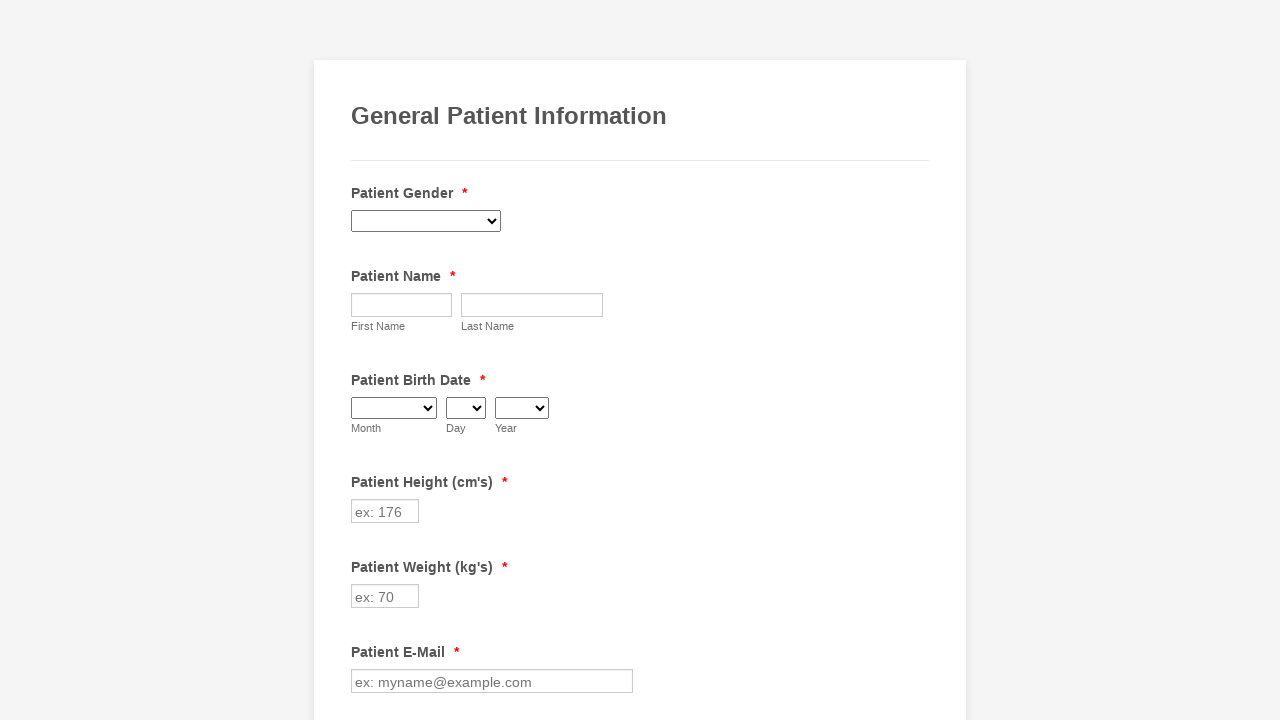

Retrieved all checkboxes from the page
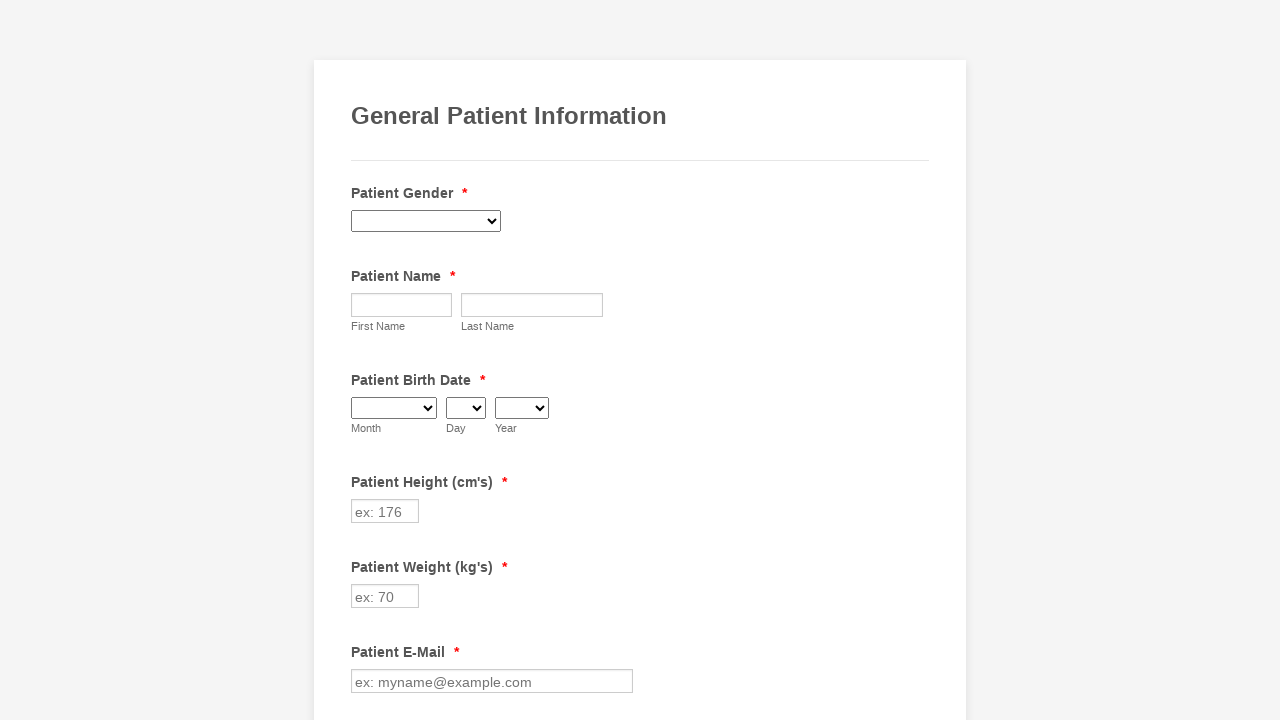

Clicked checkbox to select it at (362, 360) on input.form-checkbox >> nth=0
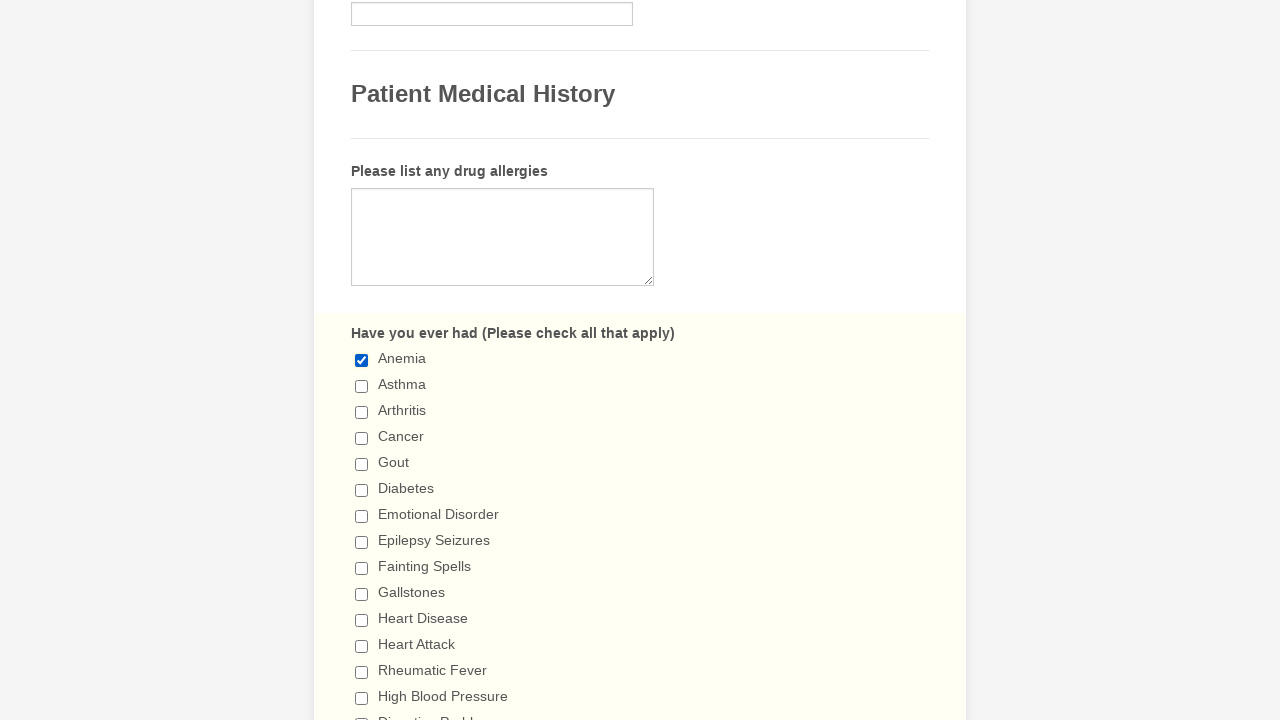

Clicked checkbox to select it at (362, 386) on input.form-checkbox >> nth=1
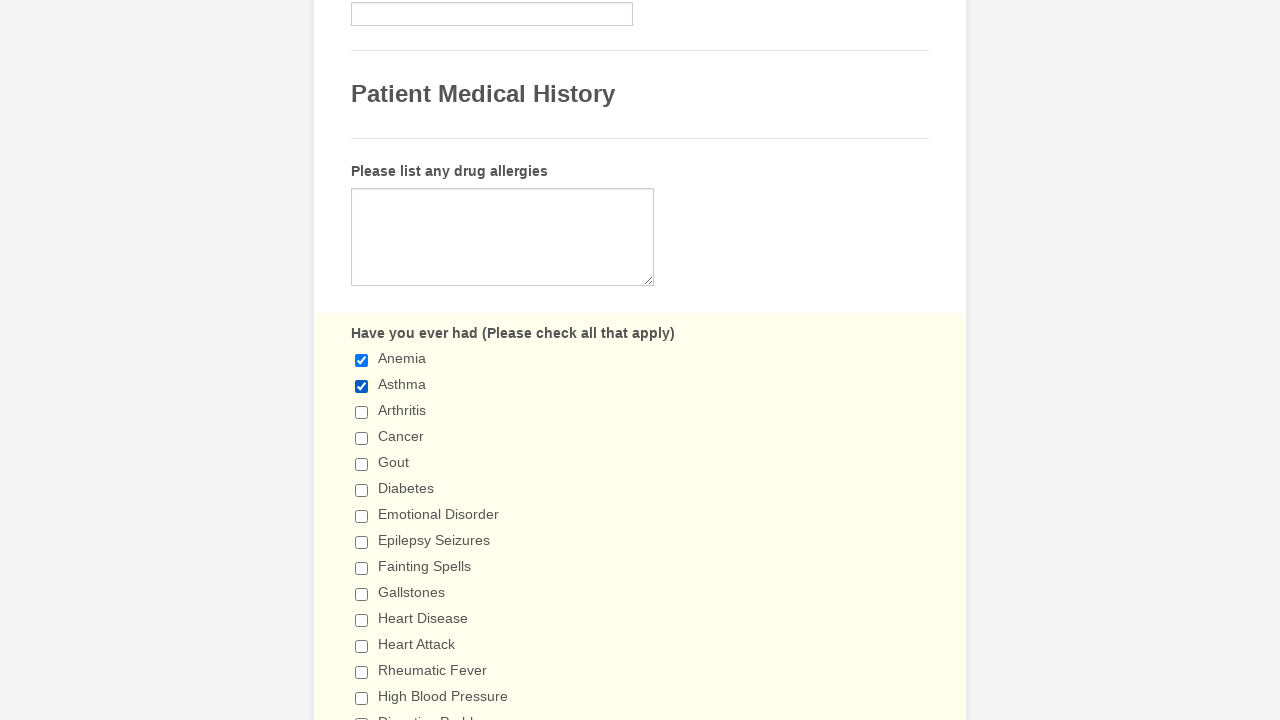

Clicked checkbox to select it at (362, 412) on input.form-checkbox >> nth=2
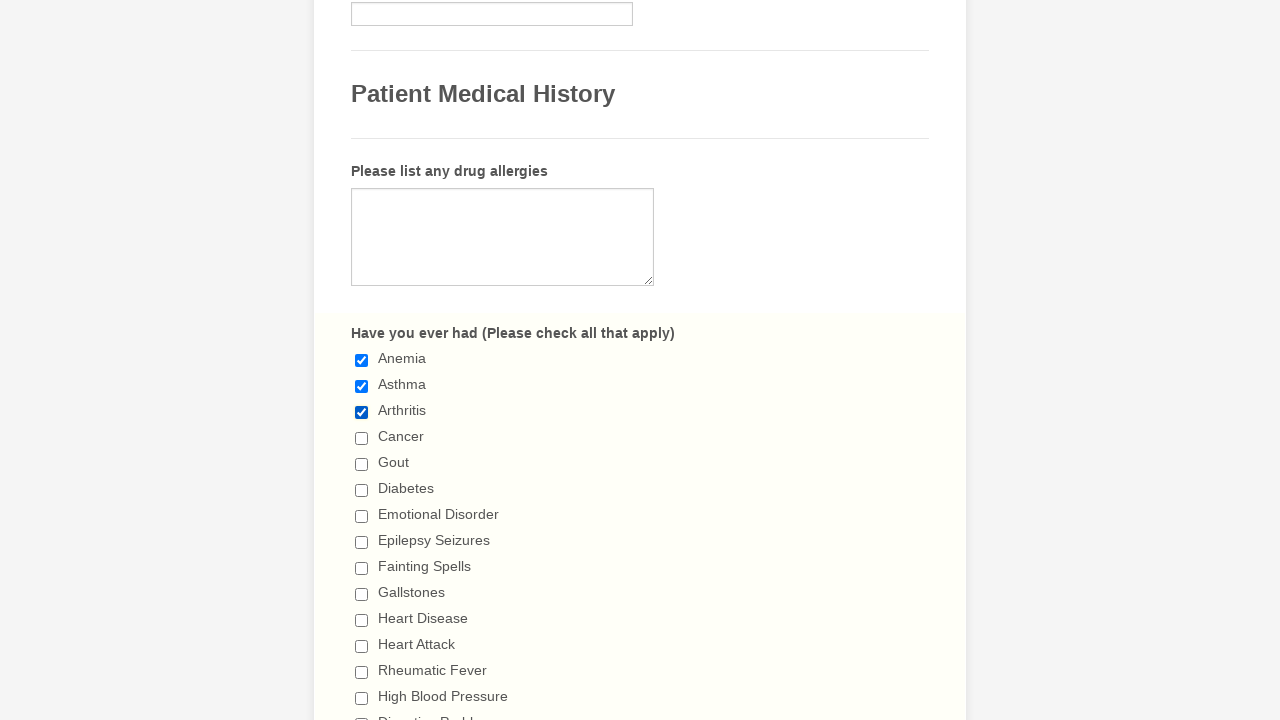

Clicked checkbox to select it at (362, 438) on input.form-checkbox >> nth=3
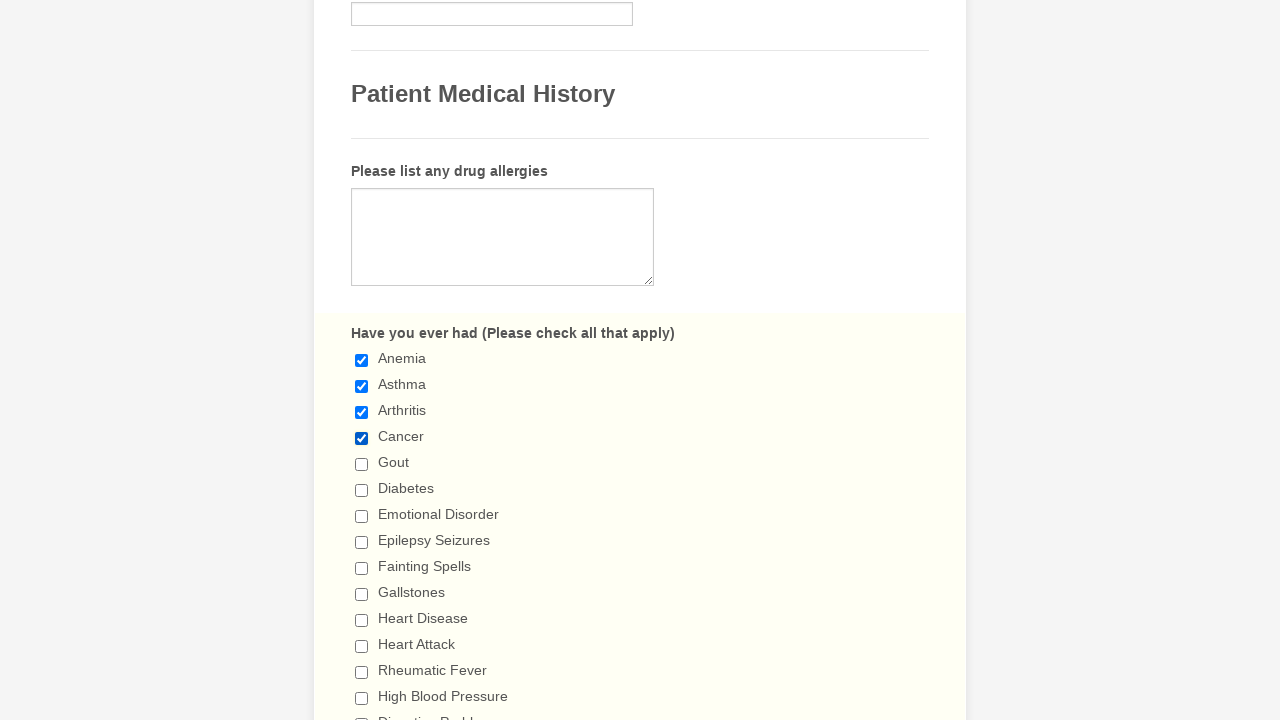

Clicked checkbox to select it at (362, 464) on input.form-checkbox >> nth=4
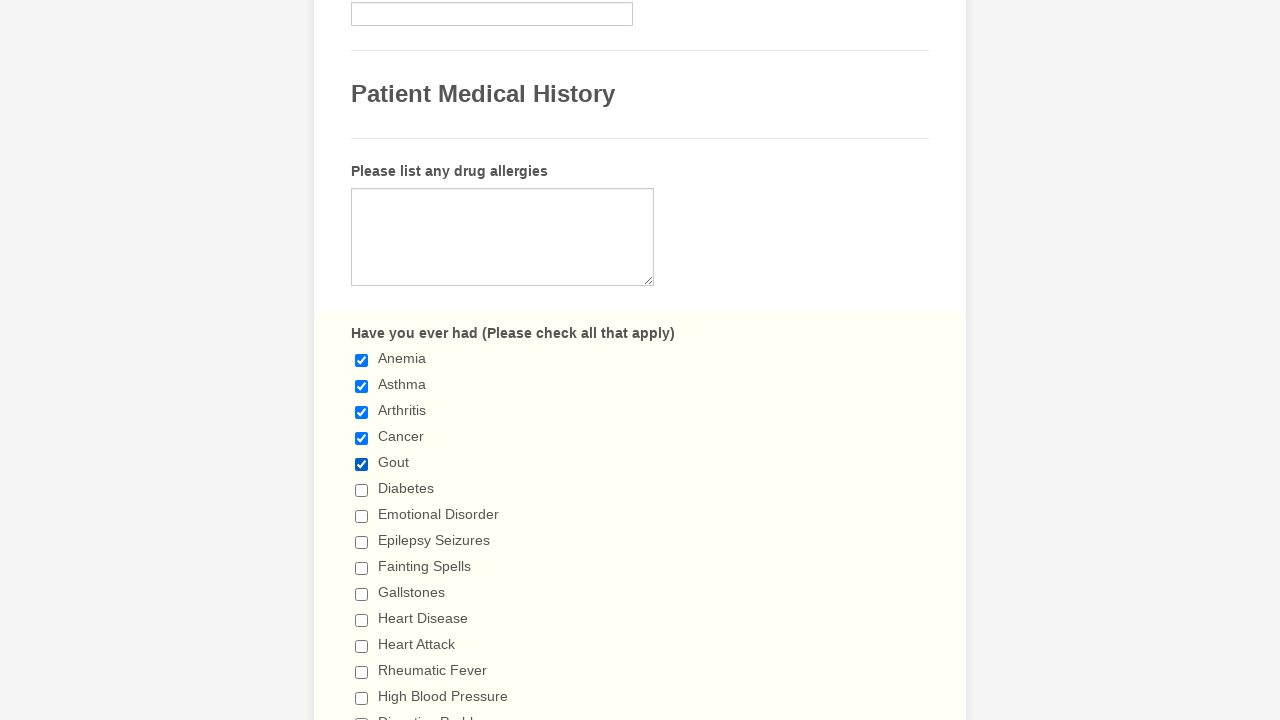

Clicked checkbox to select it at (362, 490) on input.form-checkbox >> nth=5
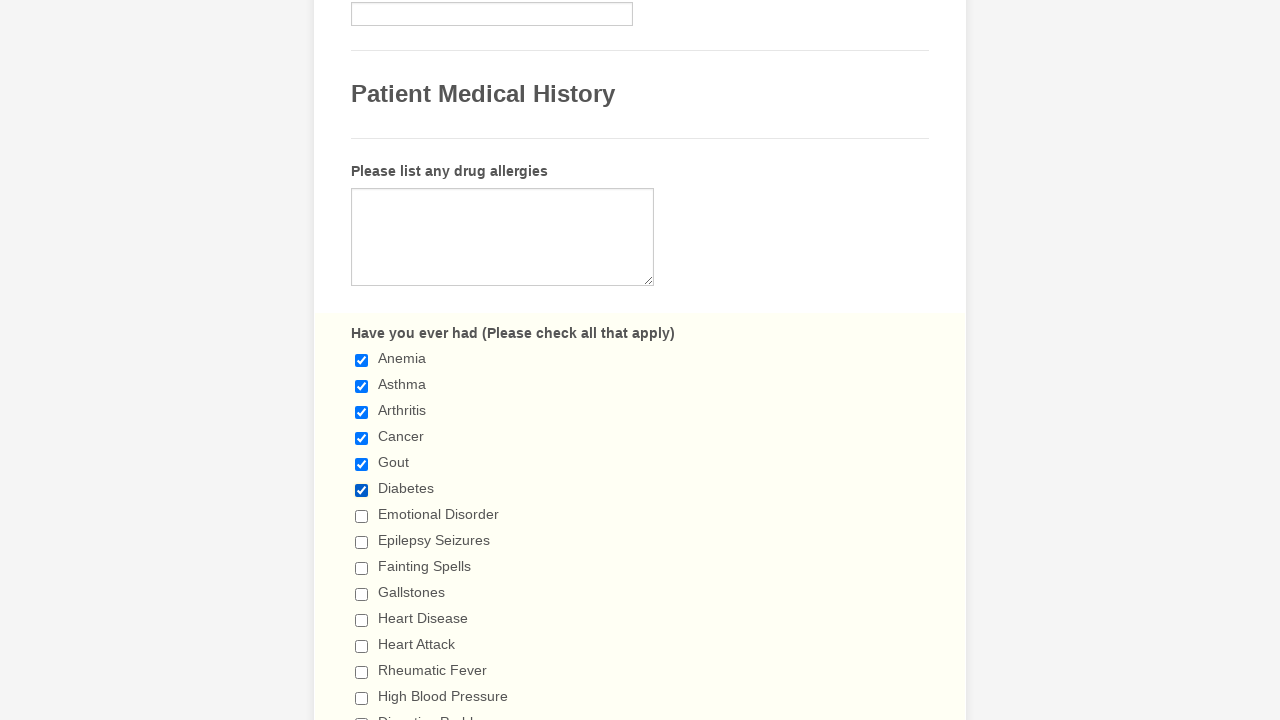

Clicked checkbox to select it at (362, 516) on input.form-checkbox >> nth=6
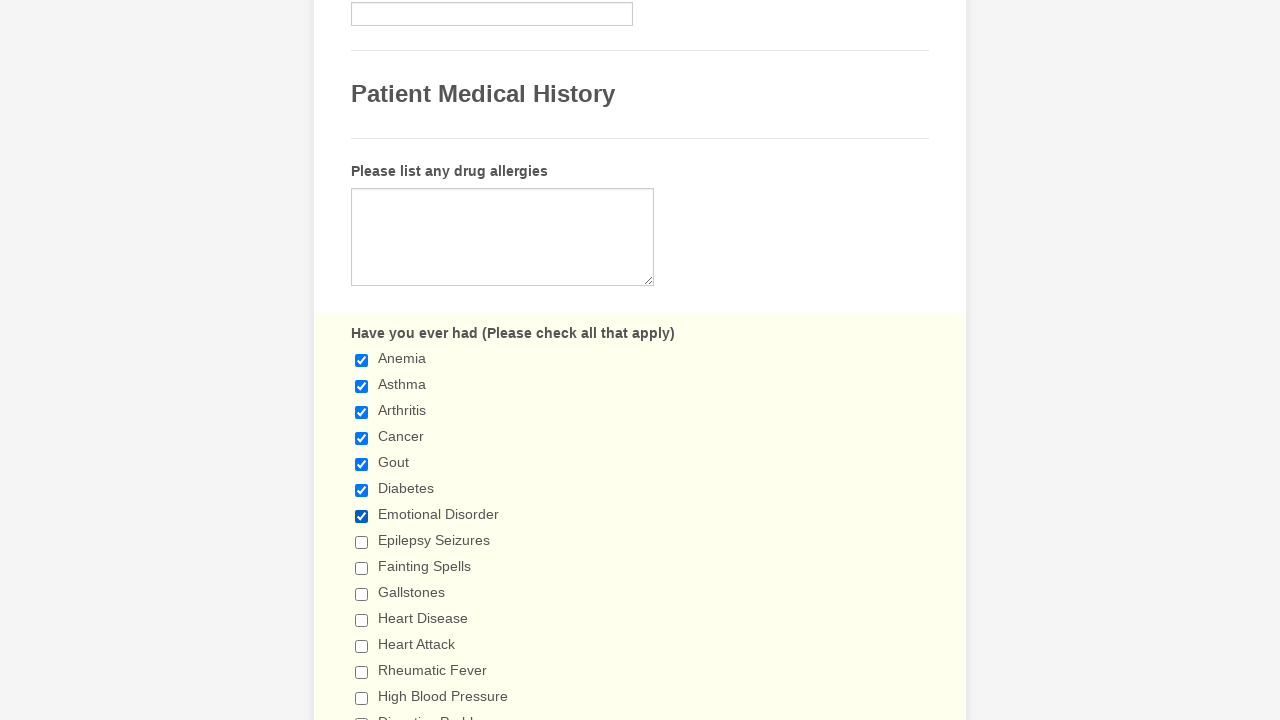

Clicked checkbox to select it at (362, 542) on input.form-checkbox >> nth=7
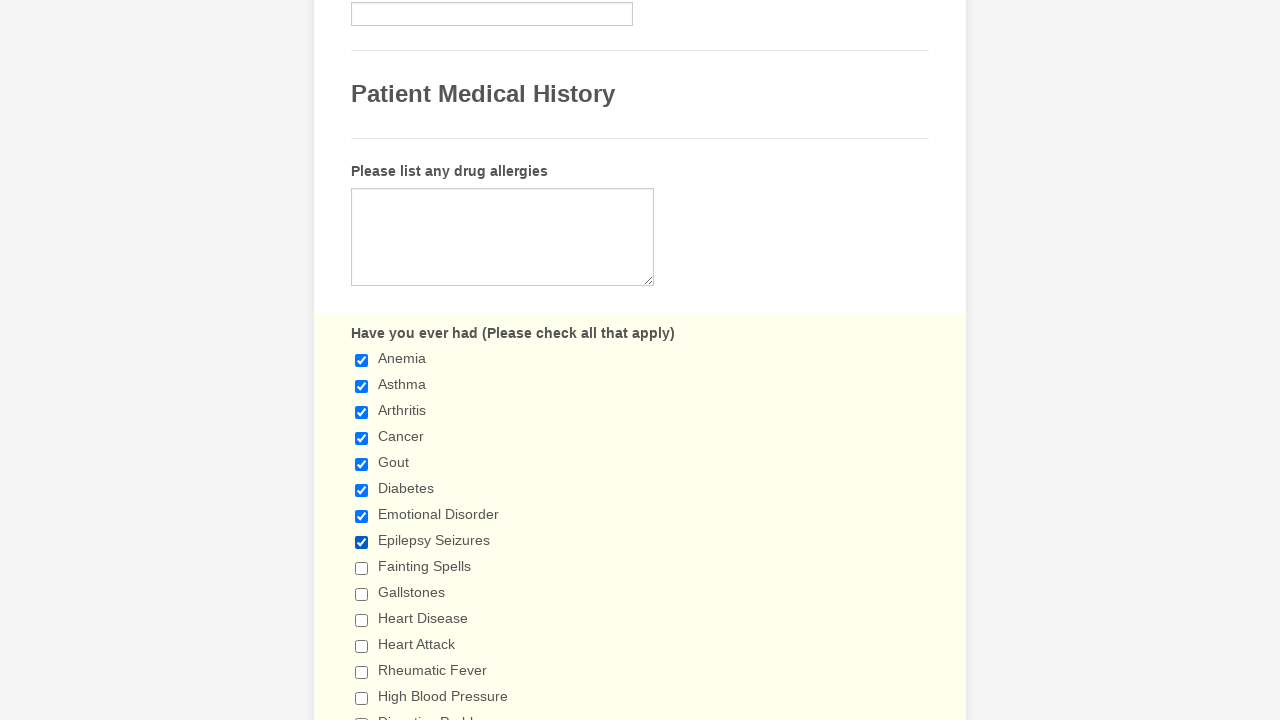

Clicked checkbox to select it at (362, 568) on input.form-checkbox >> nth=8
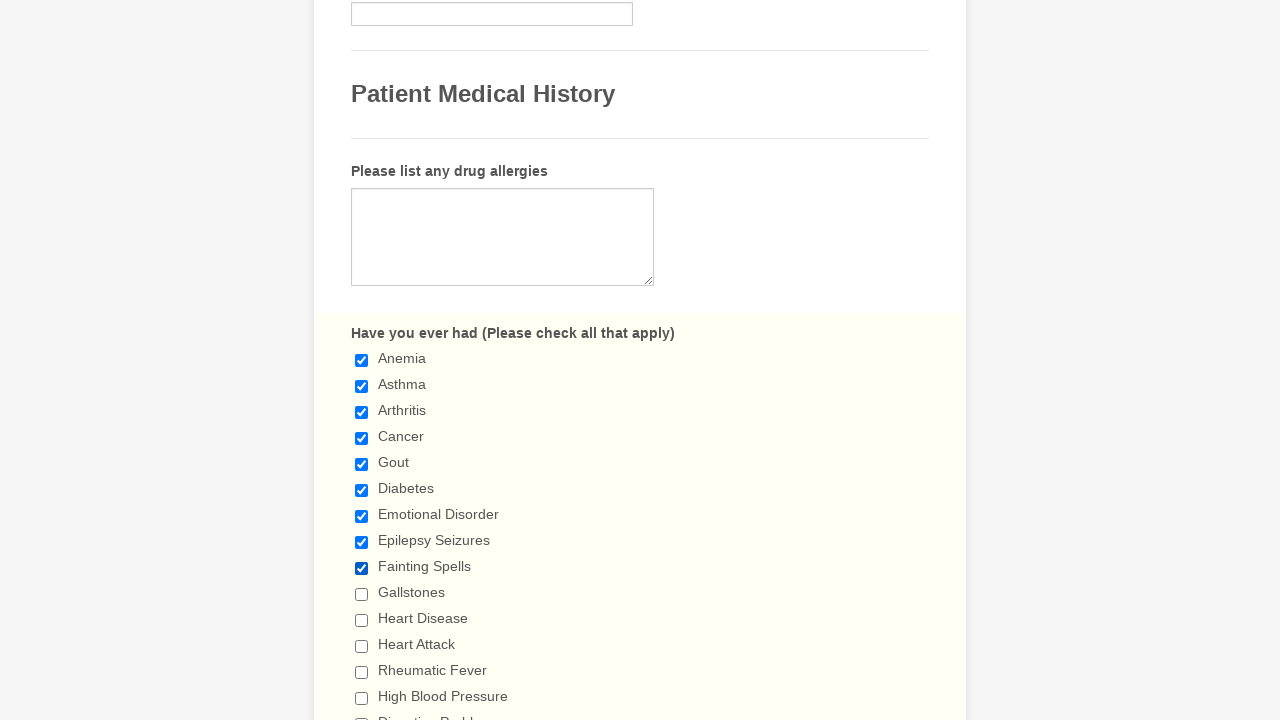

Clicked checkbox to select it at (362, 594) on input.form-checkbox >> nth=9
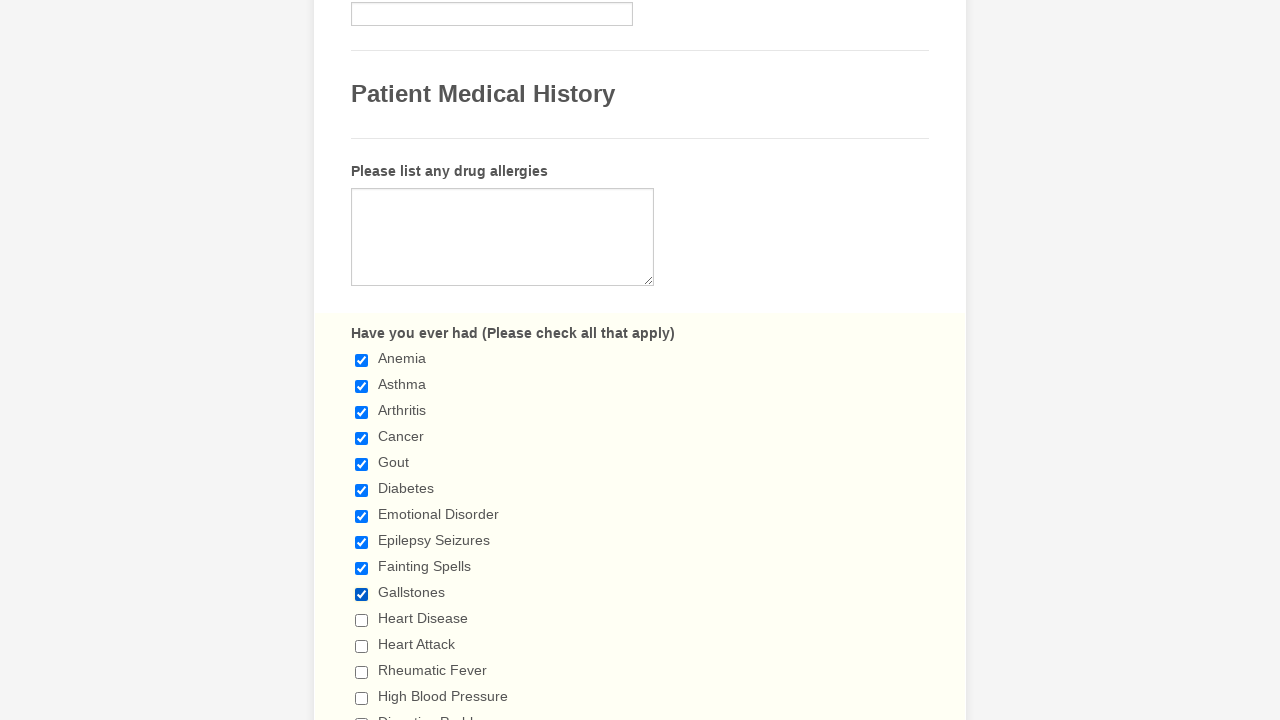

Clicked checkbox to select it at (362, 620) on input.form-checkbox >> nth=10
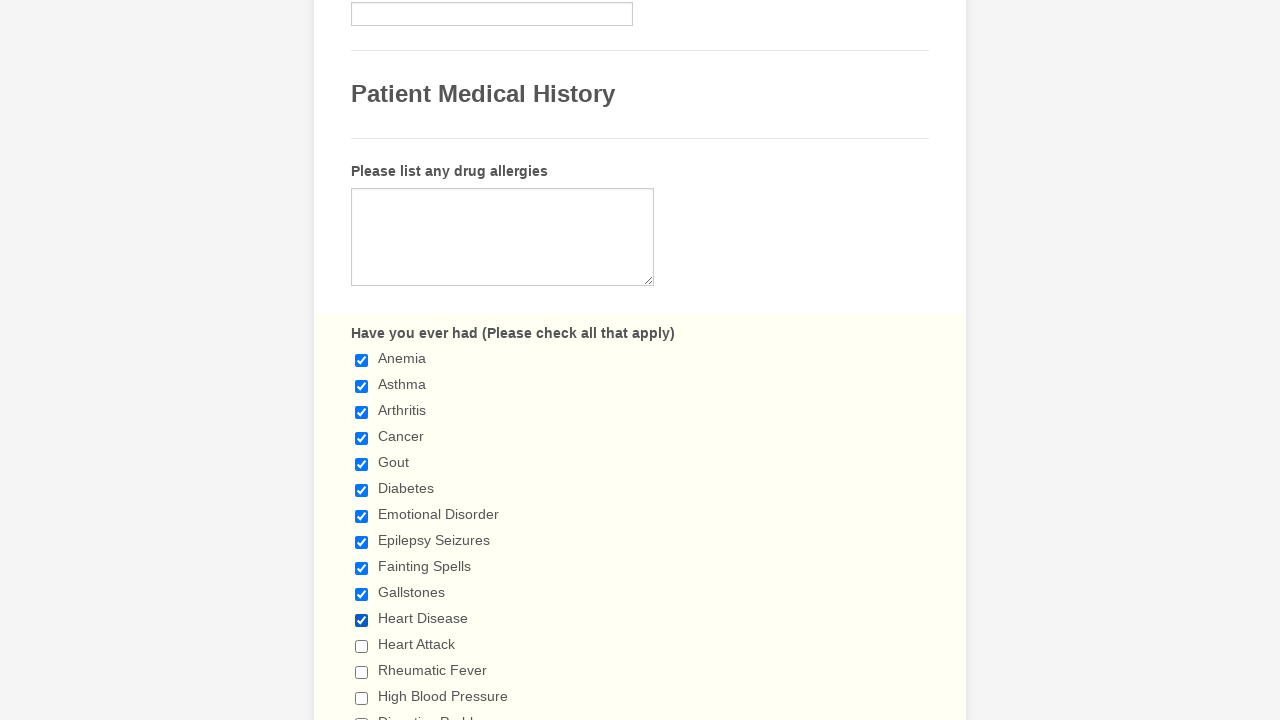

Clicked checkbox to select it at (362, 646) on input.form-checkbox >> nth=11
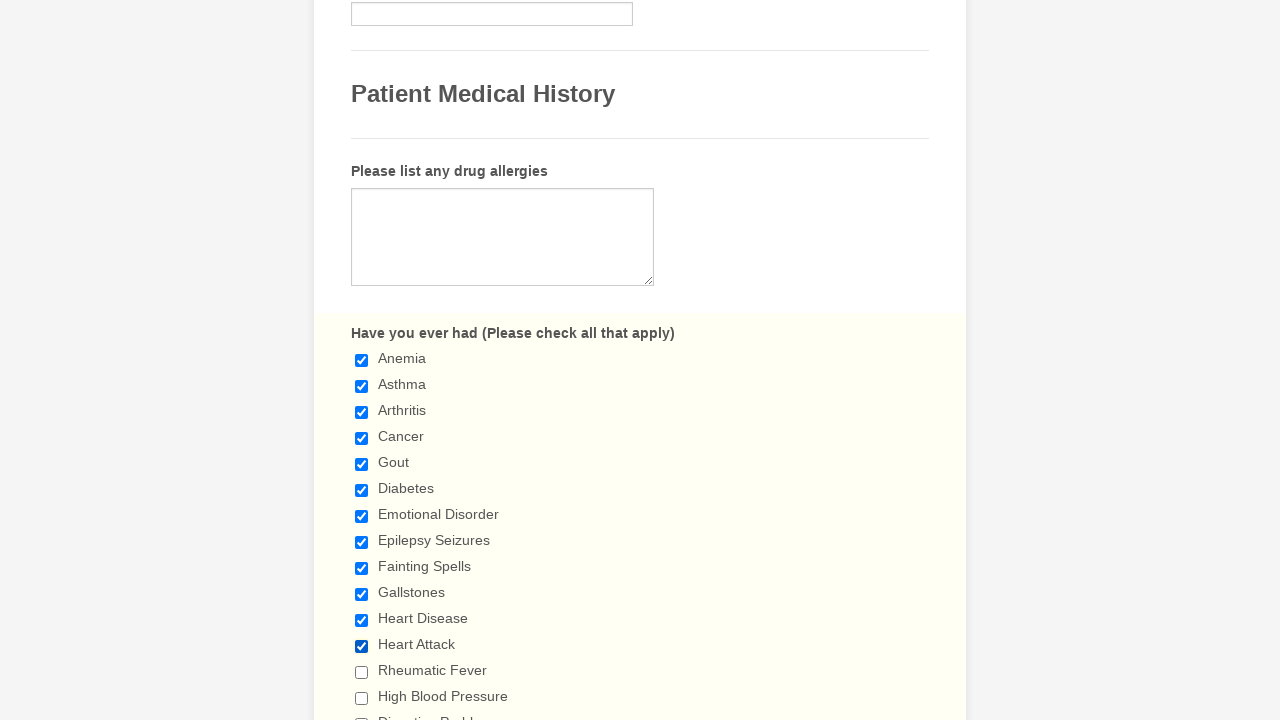

Clicked checkbox to select it at (362, 672) on input.form-checkbox >> nth=12
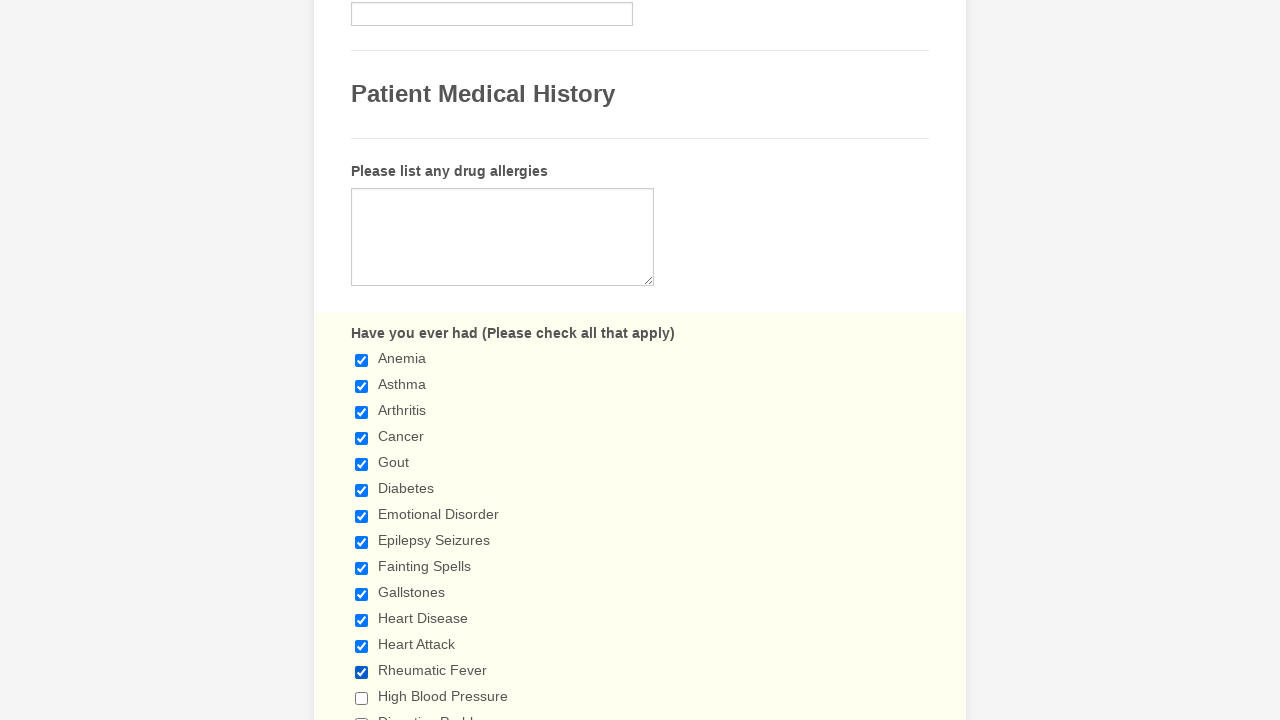

Clicked checkbox to select it at (362, 698) on input.form-checkbox >> nth=13
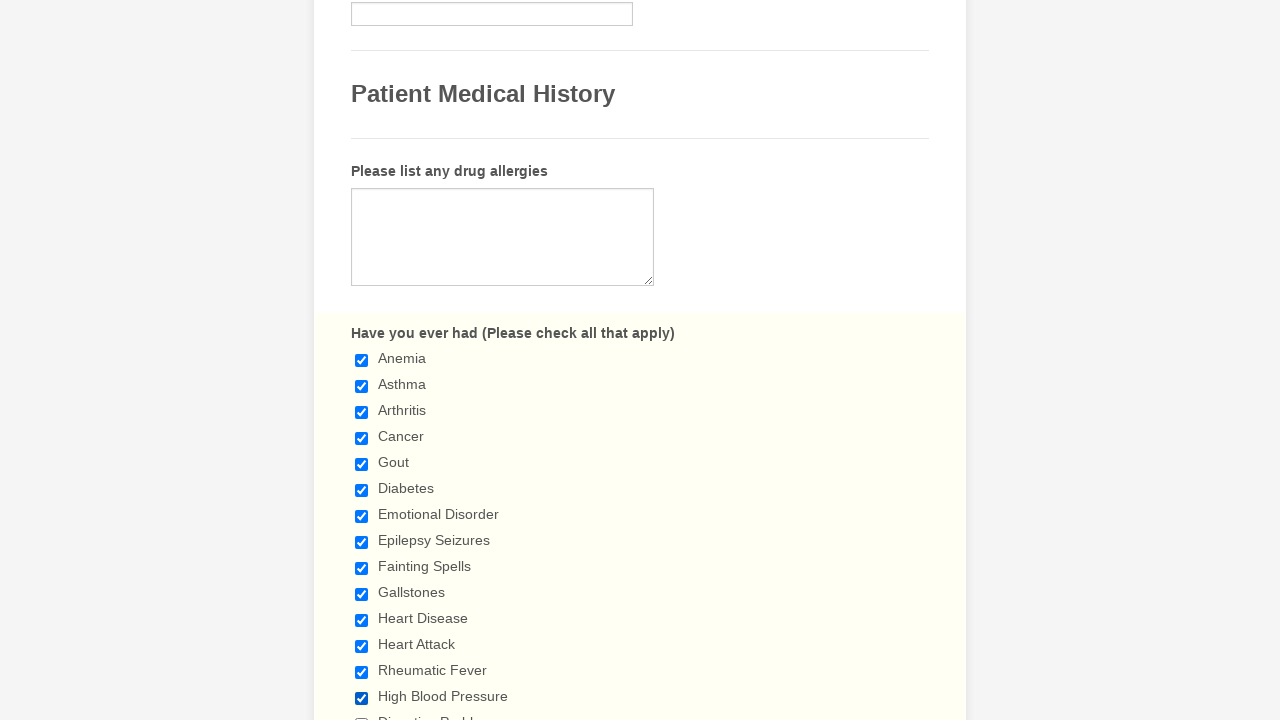

Clicked checkbox to select it at (362, 714) on input.form-checkbox >> nth=14
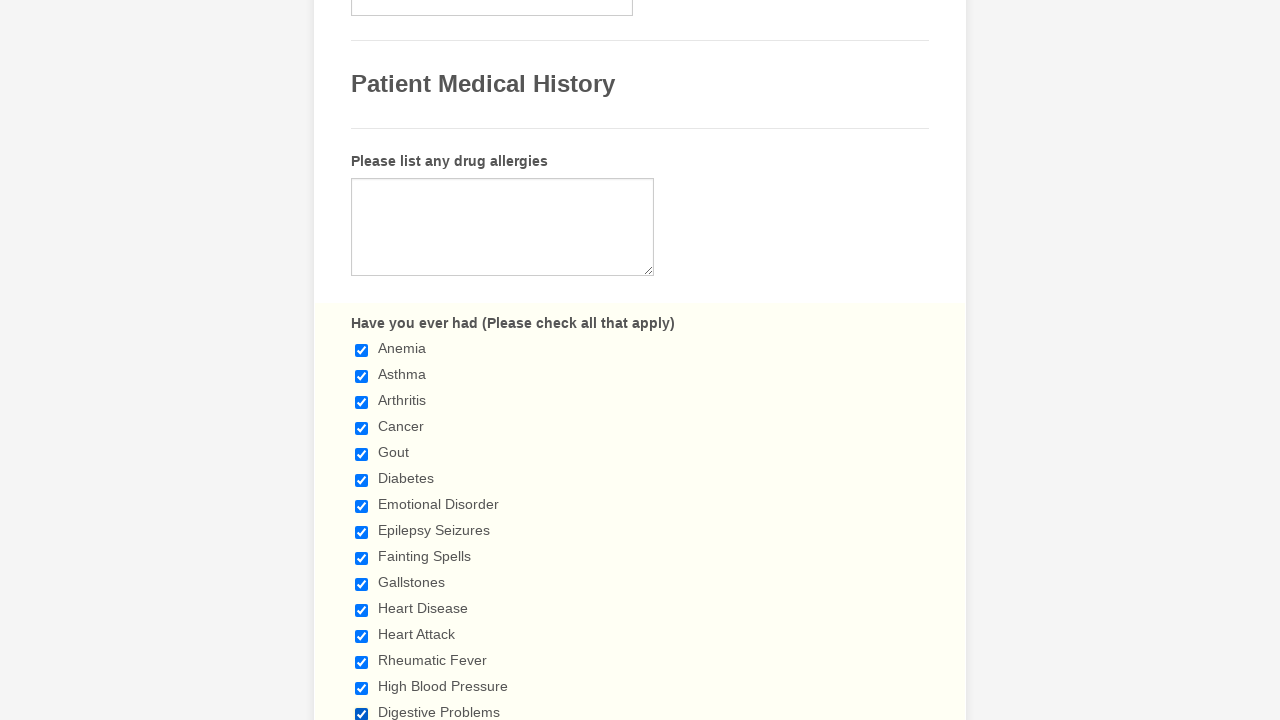

Clicked checkbox to select it at (362, 360) on input.form-checkbox >> nth=15
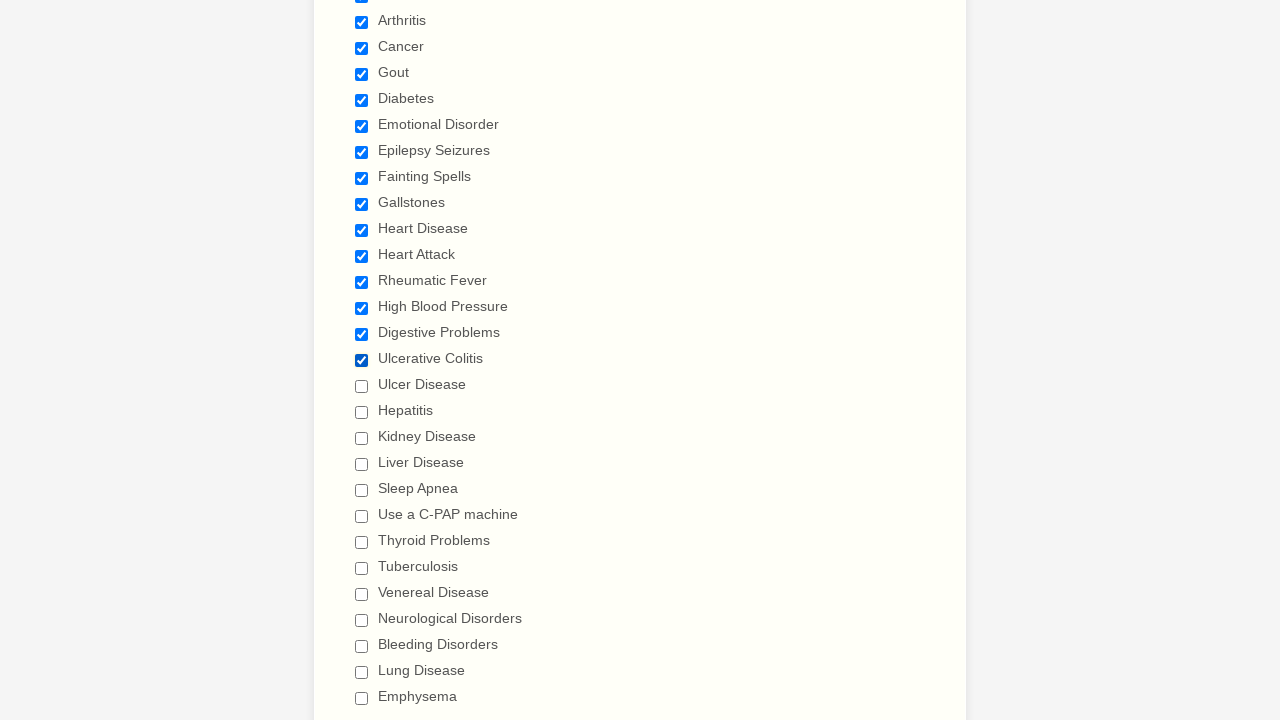

Clicked checkbox to select it at (362, 386) on input.form-checkbox >> nth=16
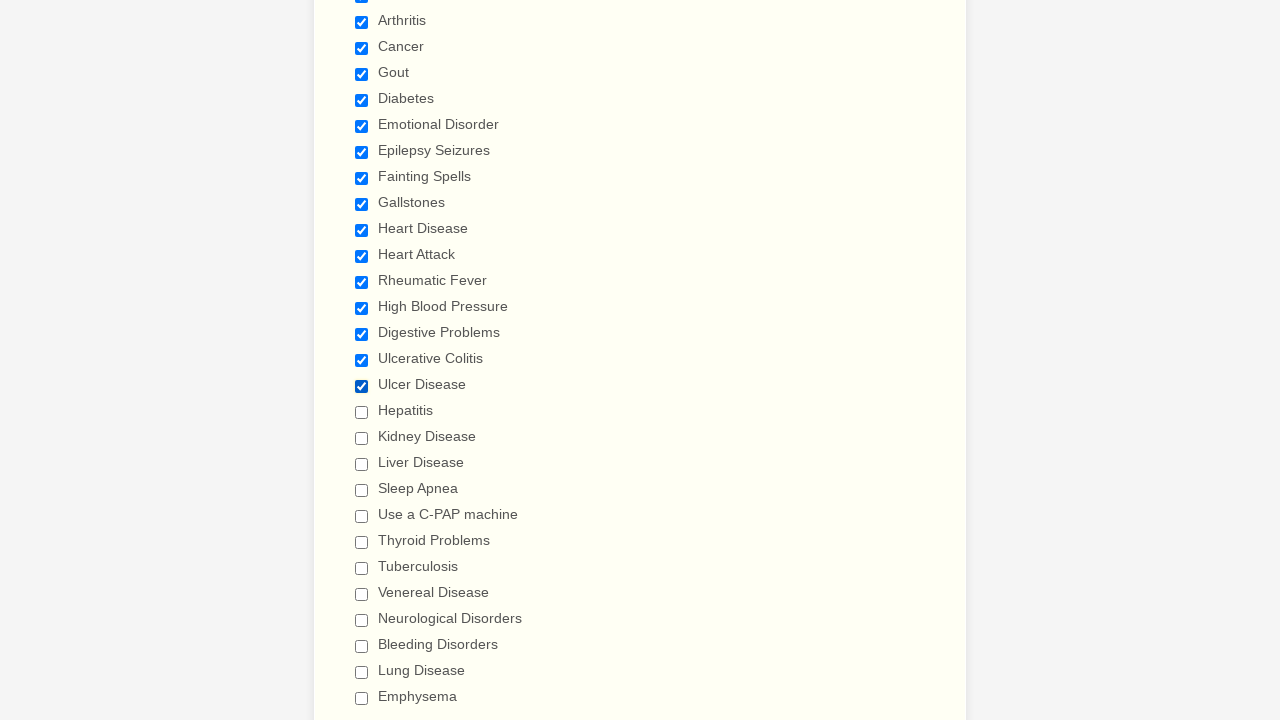

Clicked checkbox to select it at (362, 412) on input.form-checkbox >> nth=17
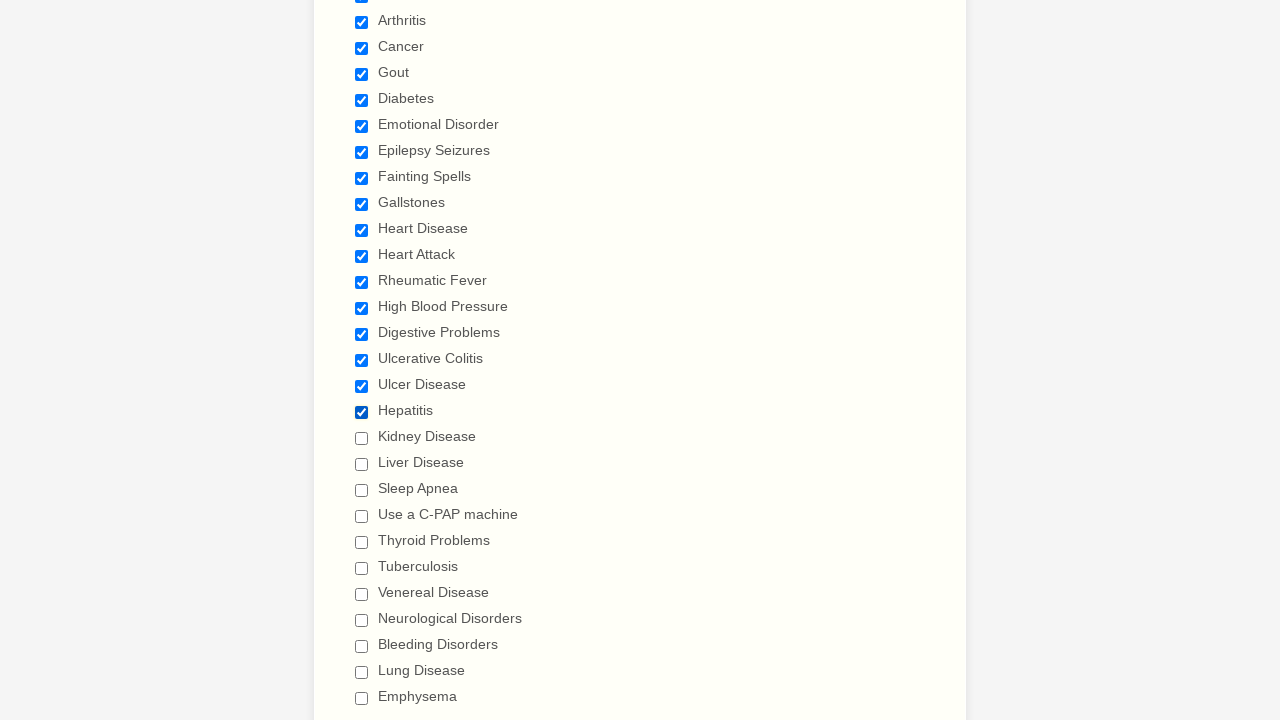

Clicked checkbox to select it at (362, 438) on input.form-checkbox >> nth=18
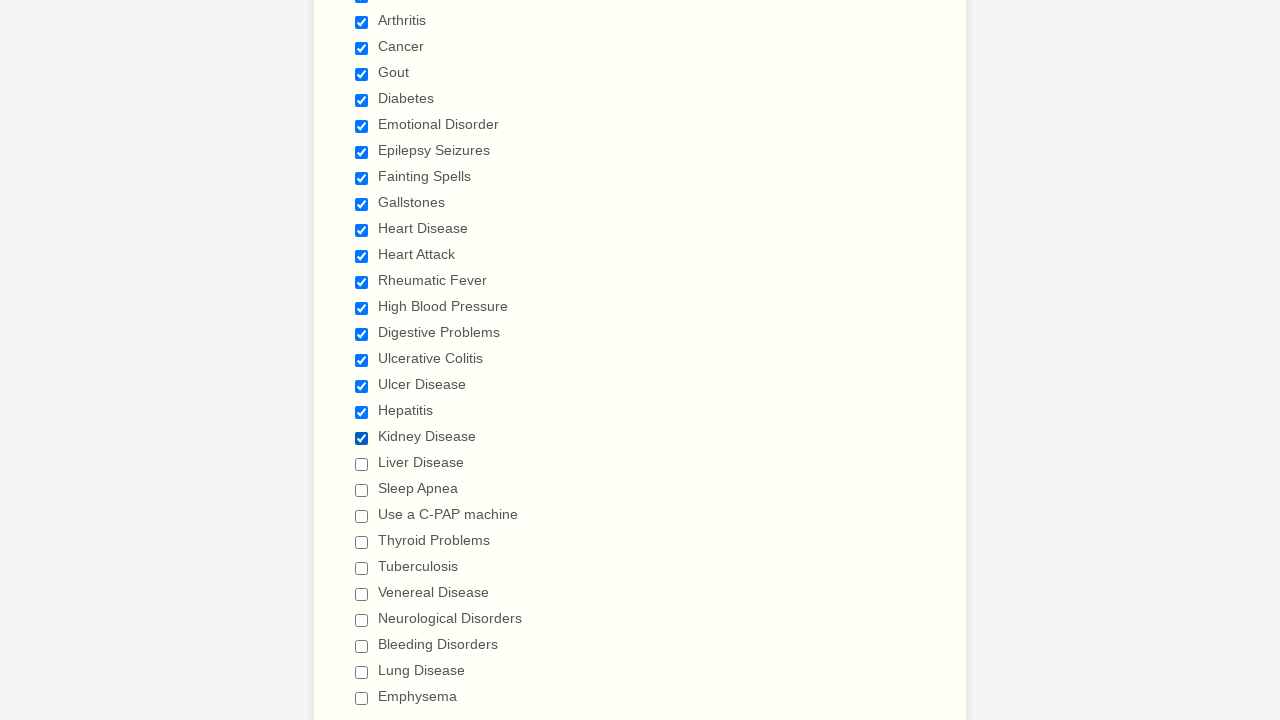

Clicked checkbox to select it at (362, 464) on input.form-checkbox >> nth=19
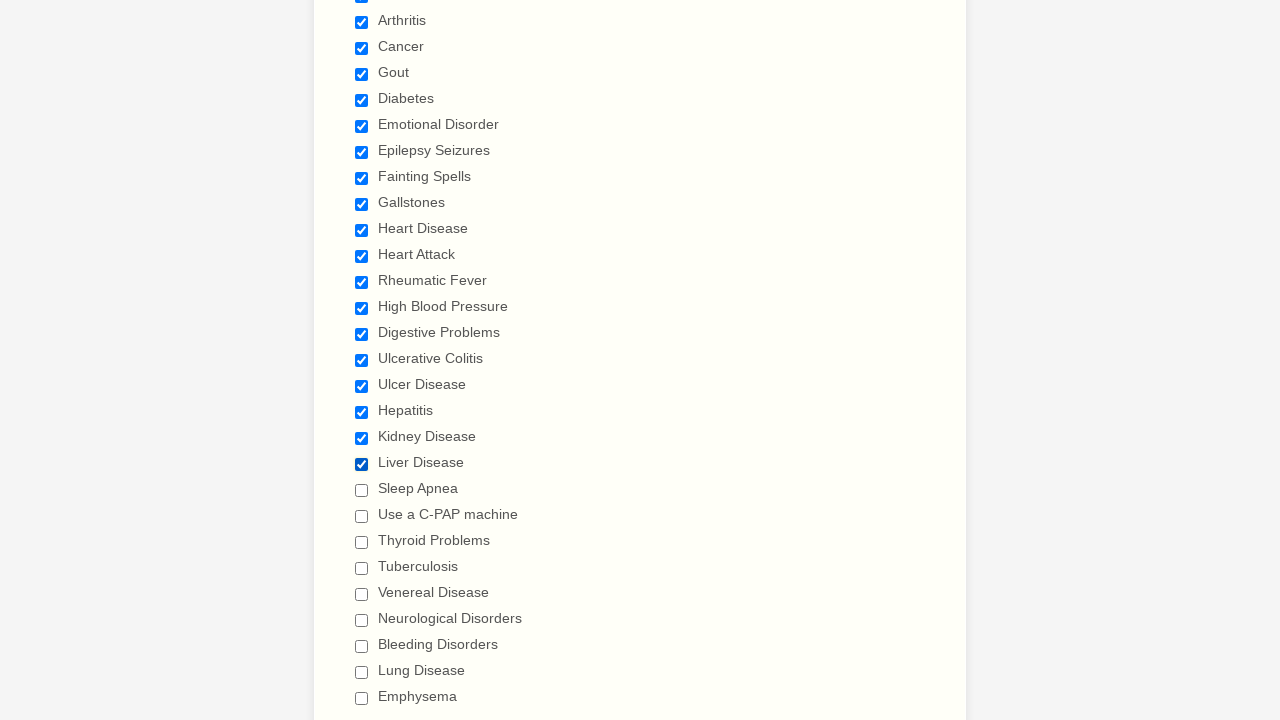

Clicked checkbox to select it at (362, 490) on input.form-checkbox >> nth=20
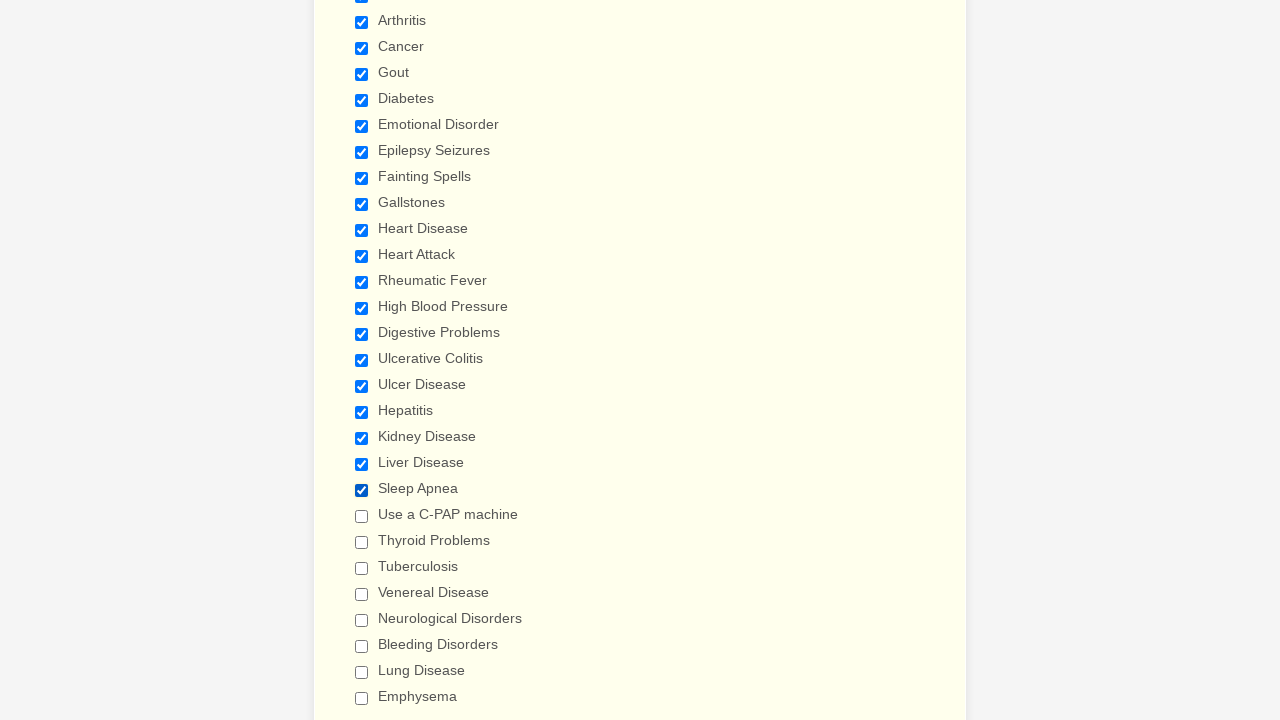

Clicked checkbox to select it at (362, 516) on input.form-checkbox >> nth=21
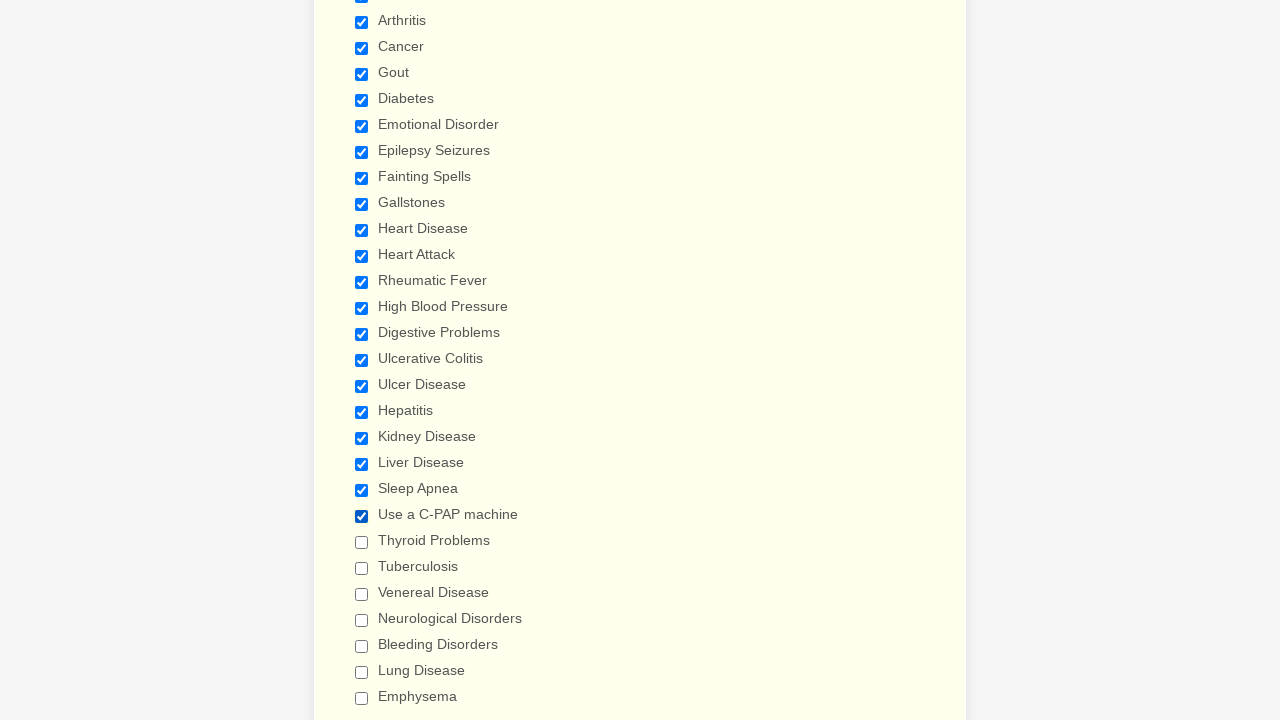

Clicked checkbox to select it at (362, 542) on input.form-checkbox >> nth=22
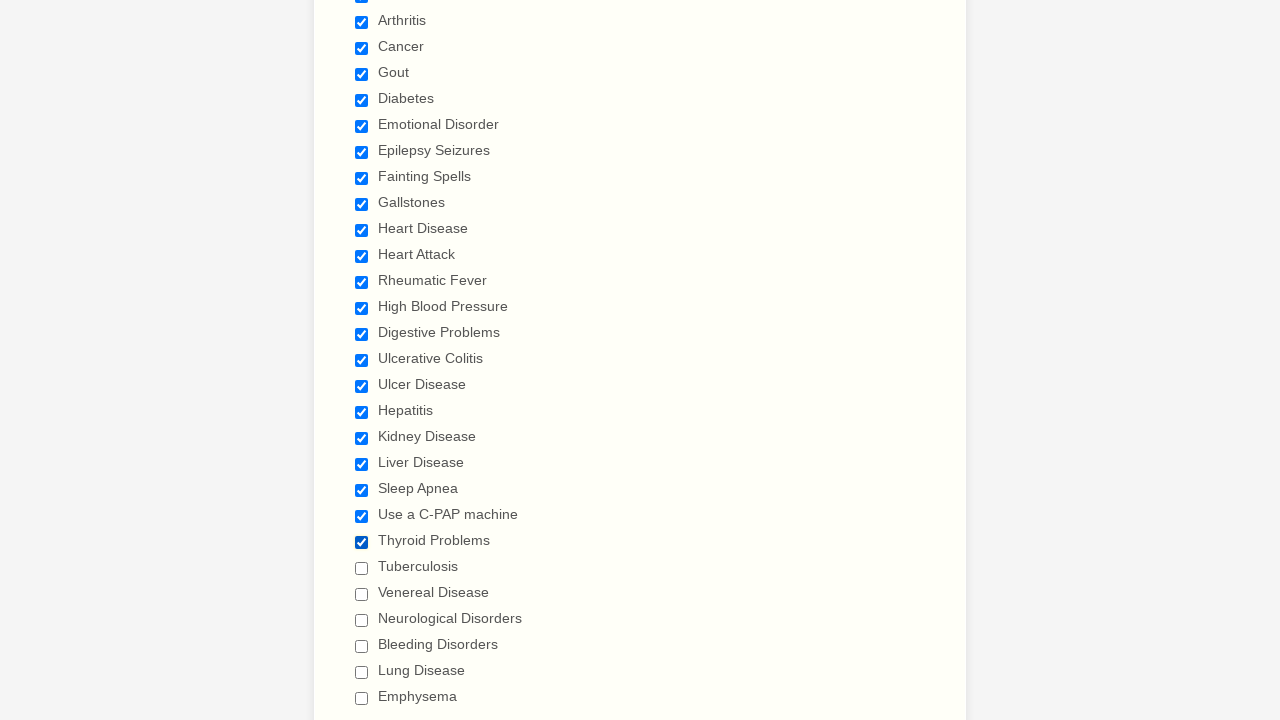

Clicked checkbox to select it at (362, 568) on input.form-checkbox >> nth=23
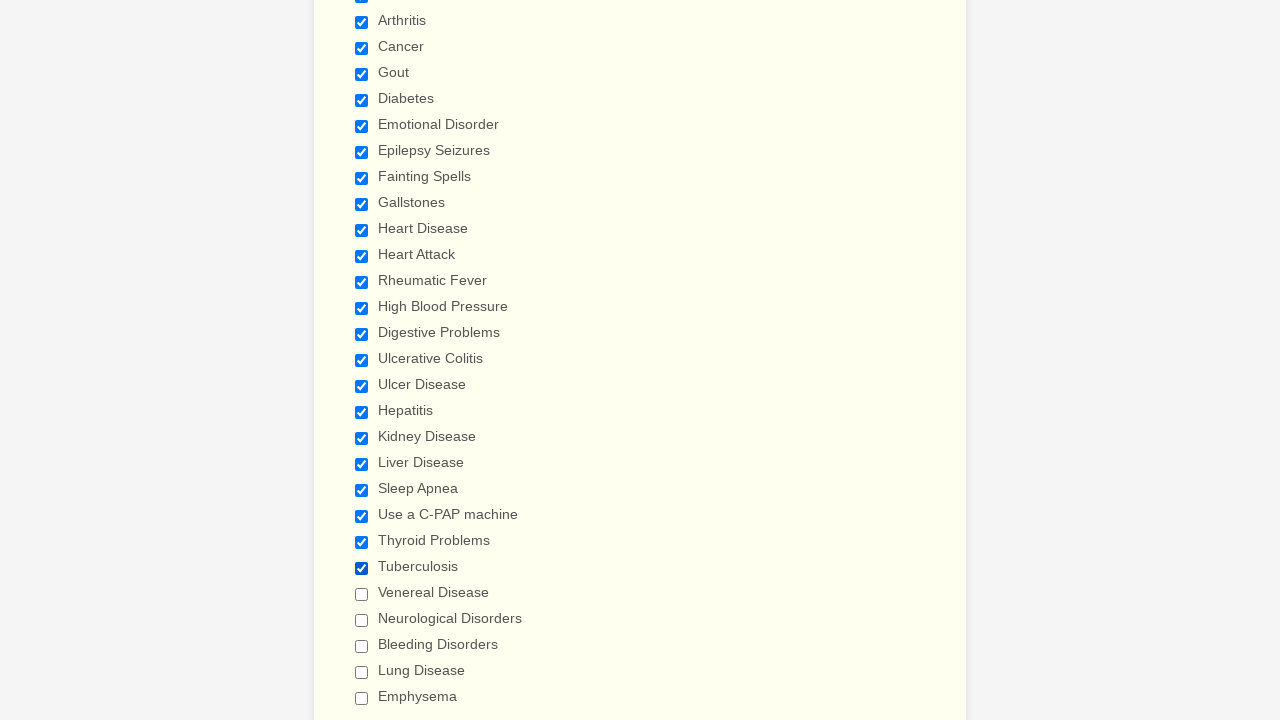

Clicked checkbox to select it at (362, 594) on input.form-checkbox >> nth=24
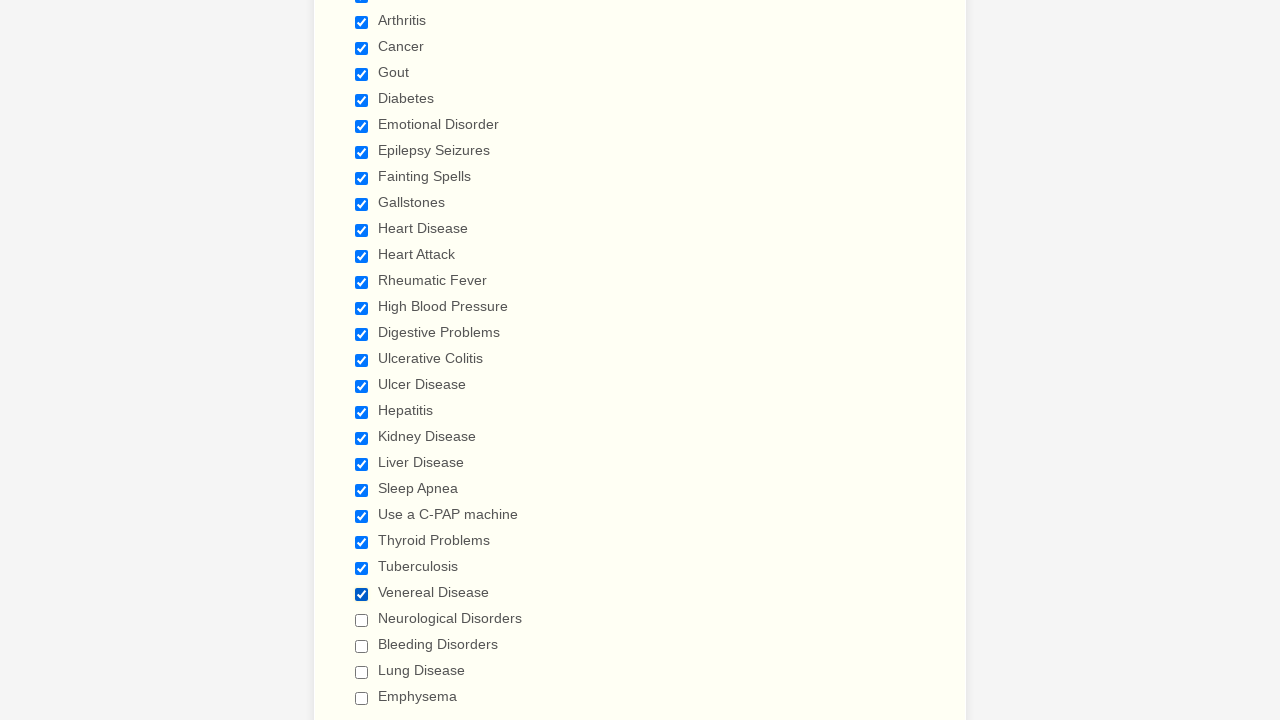

Clicked checkbox to select it at (362, 620) on input.form-checkbox >> nth=25
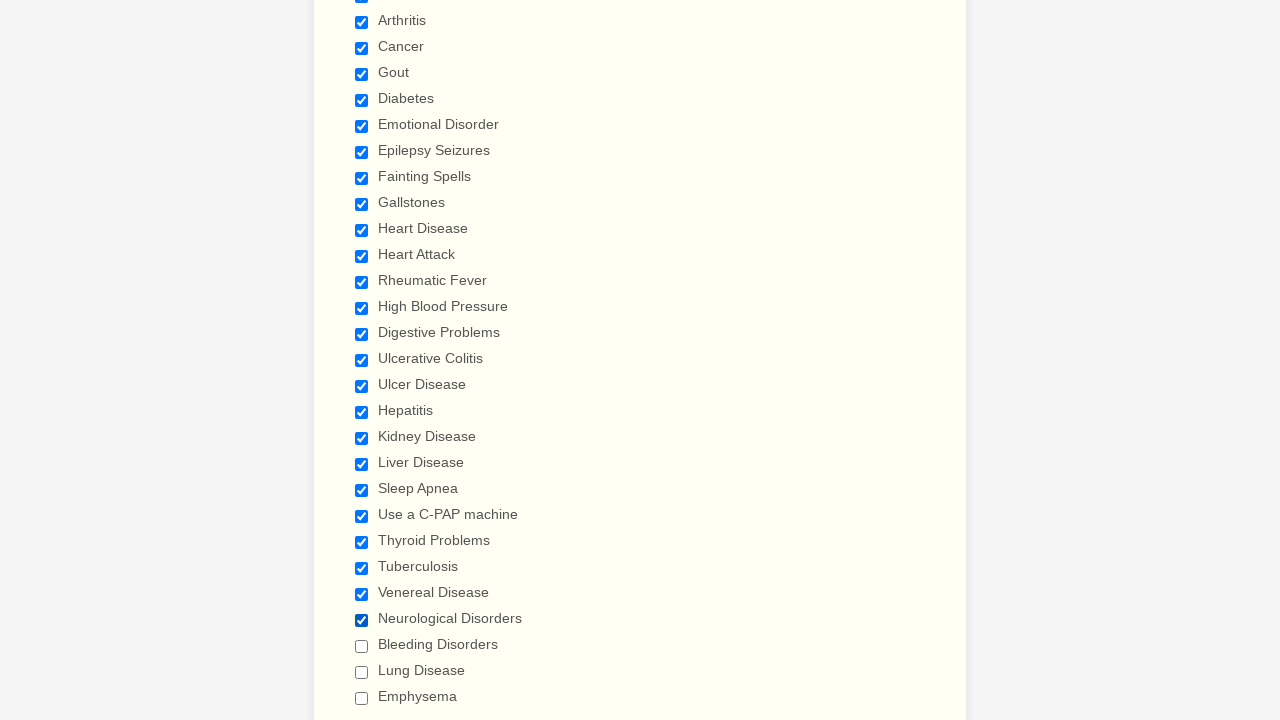

Clicked checkbox to select it at (362, 646) on input.form-checkbox >> nth=26
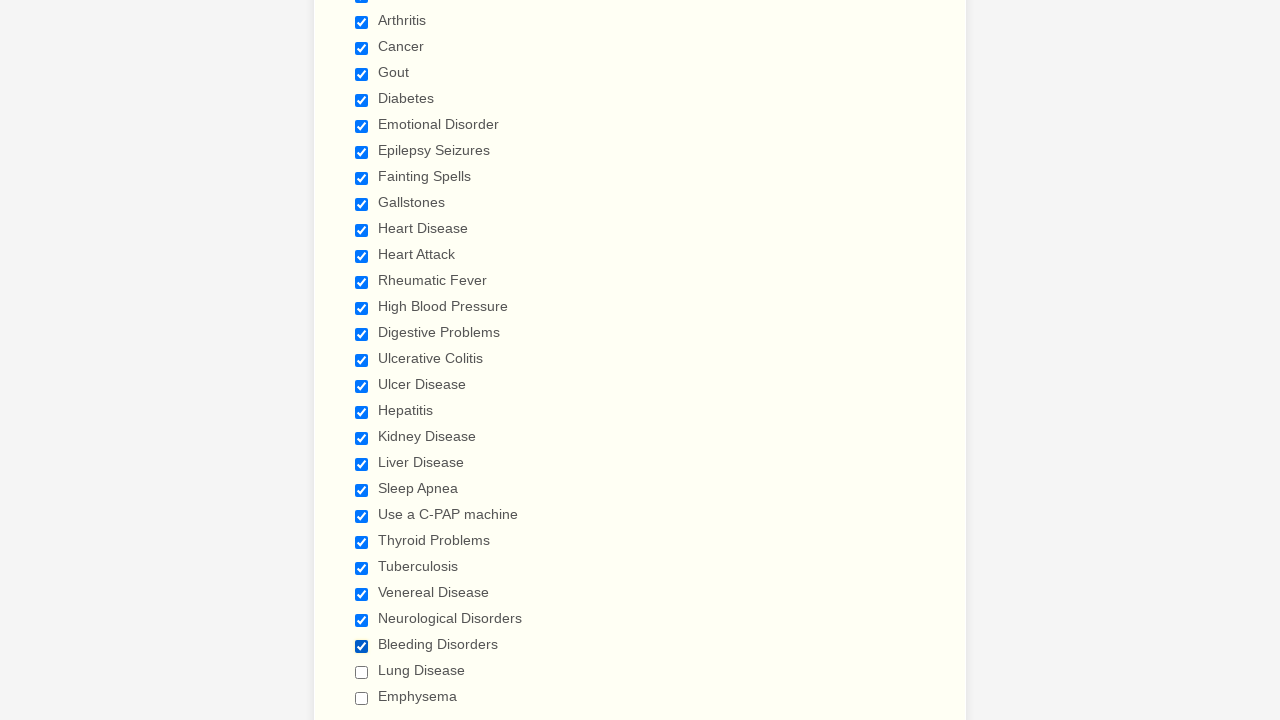

Clicked checkbox to select it at (362, 672) on input.form-checkbox >> nth=27
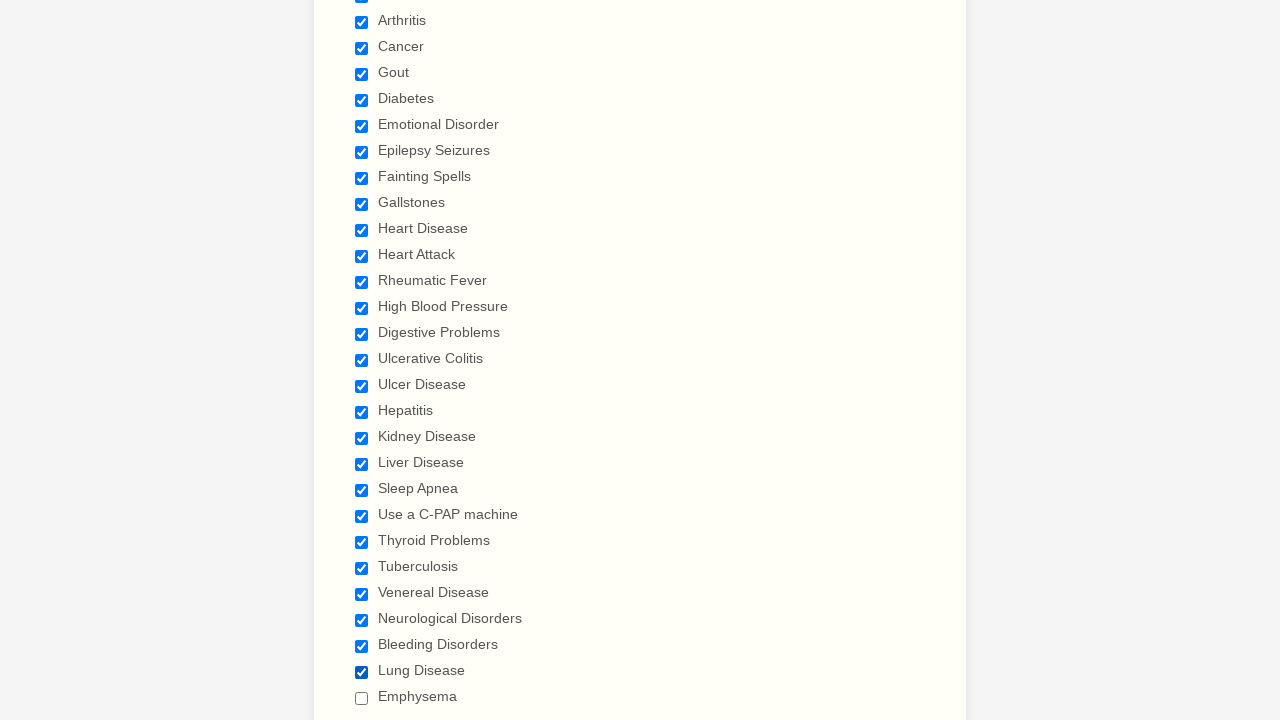

Clicked checkbox to select it at (362, 698) on input.form-checkbox >> nth=28
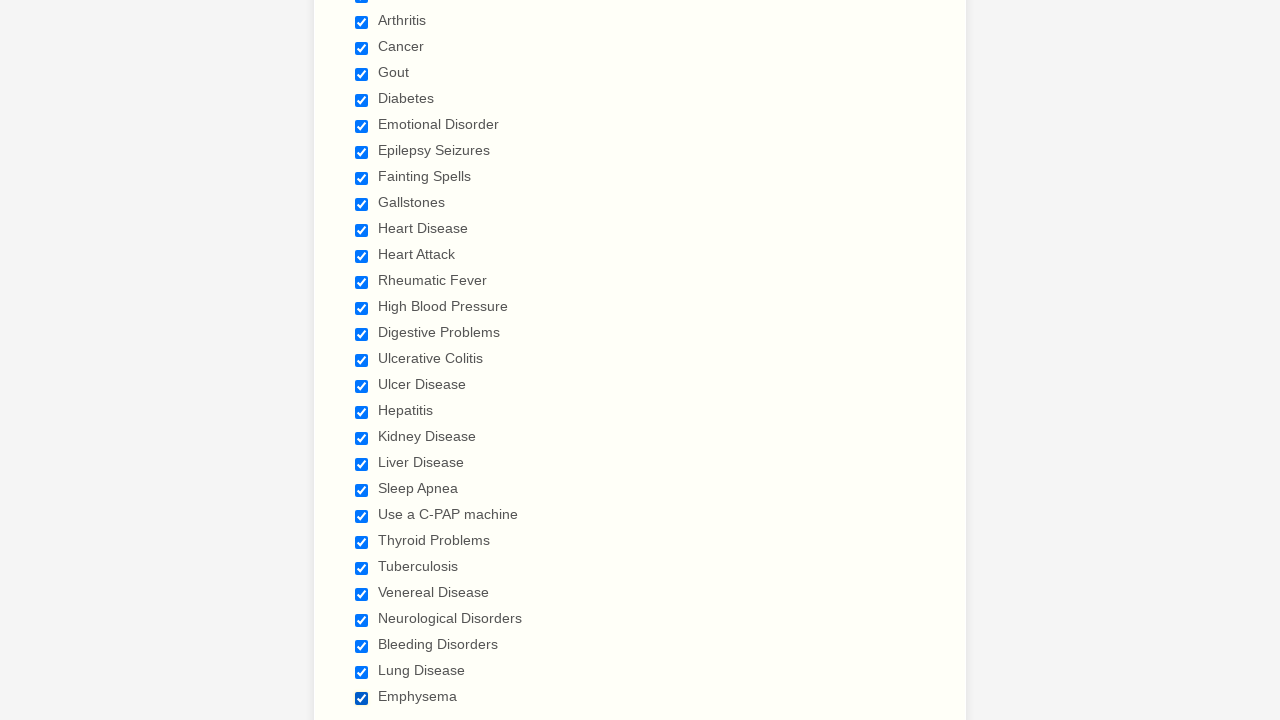

Clicked checkbox to deselect it at (362, 360) on input.form-checkbox >> nth=0
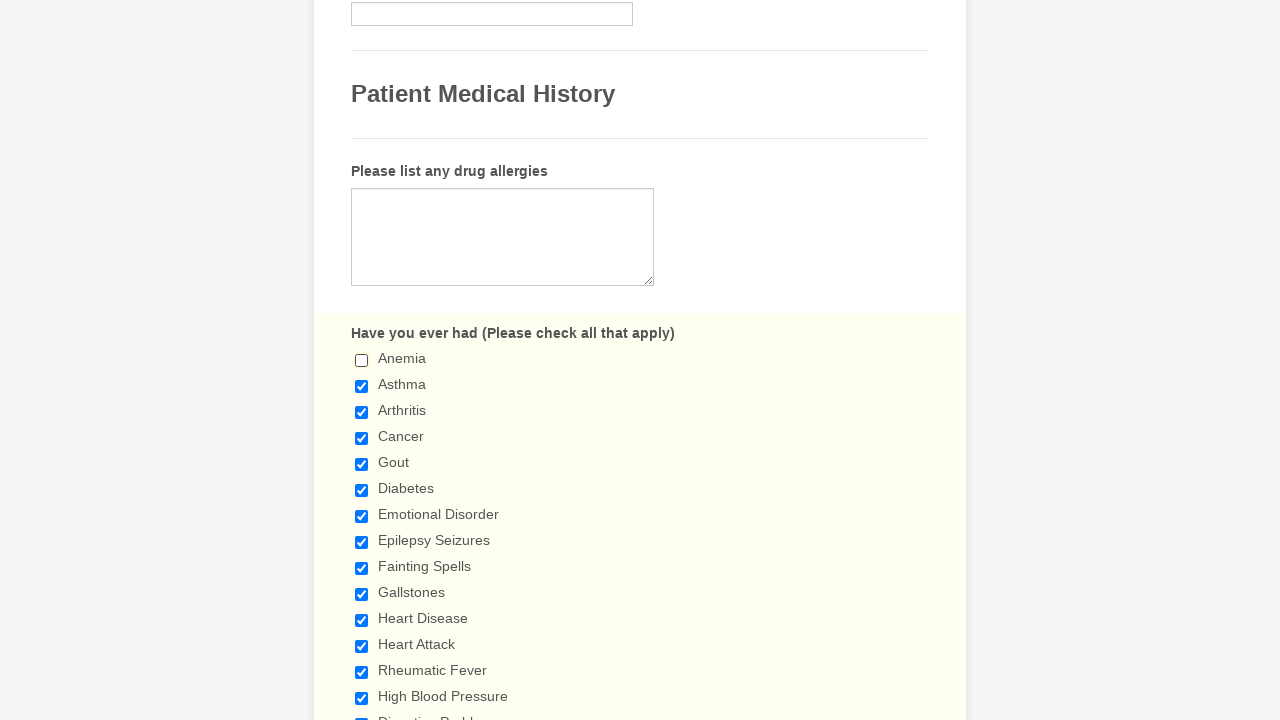

Clicked checkbox to deselect it at (362, 386) on input.form-checkbox >> nth=1
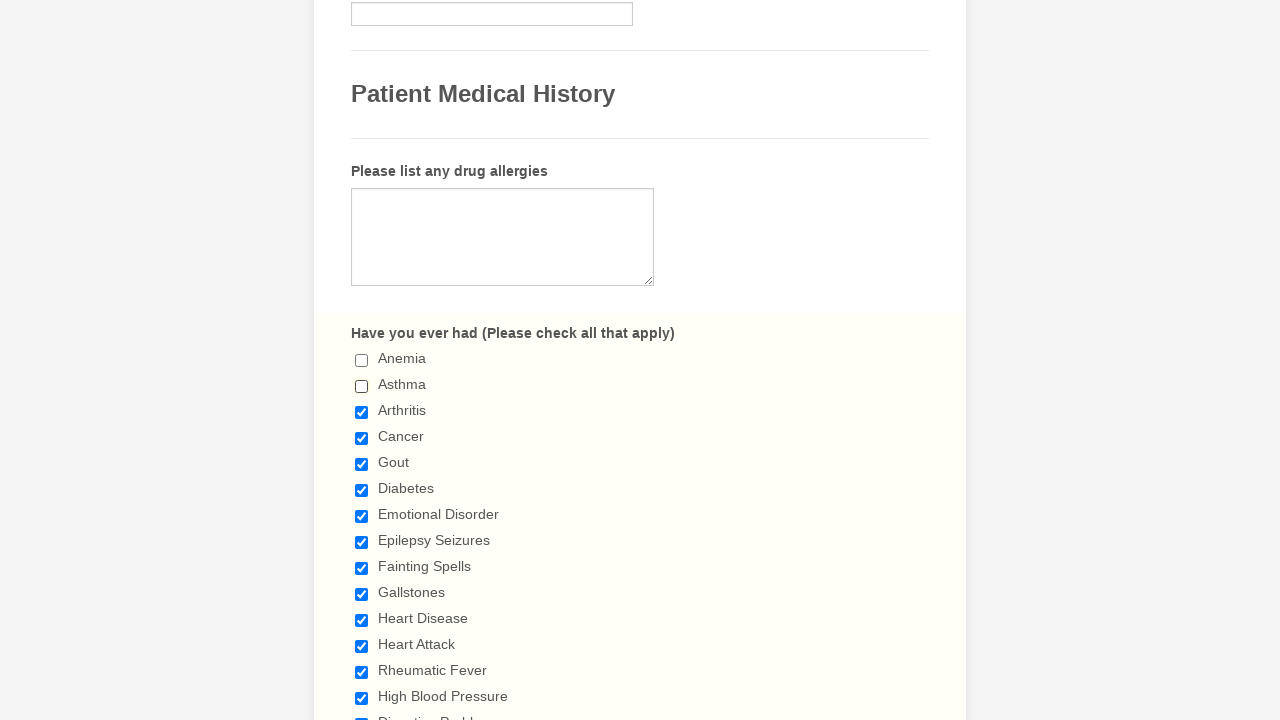

Clicked checkbox to deselect it at (362, 412) on input.form-checkbox >> nth=2
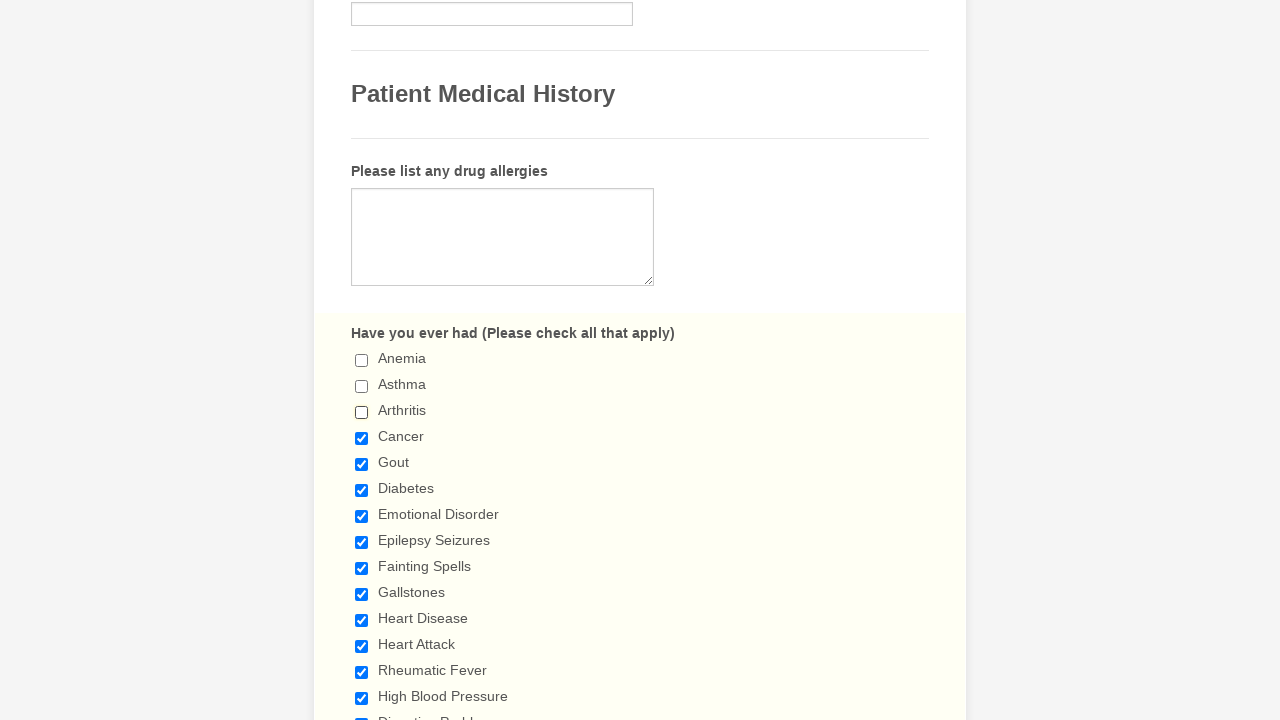

Clicked checkbox to deselect it at (362, 438) on input.form-checkbox >> nth=3
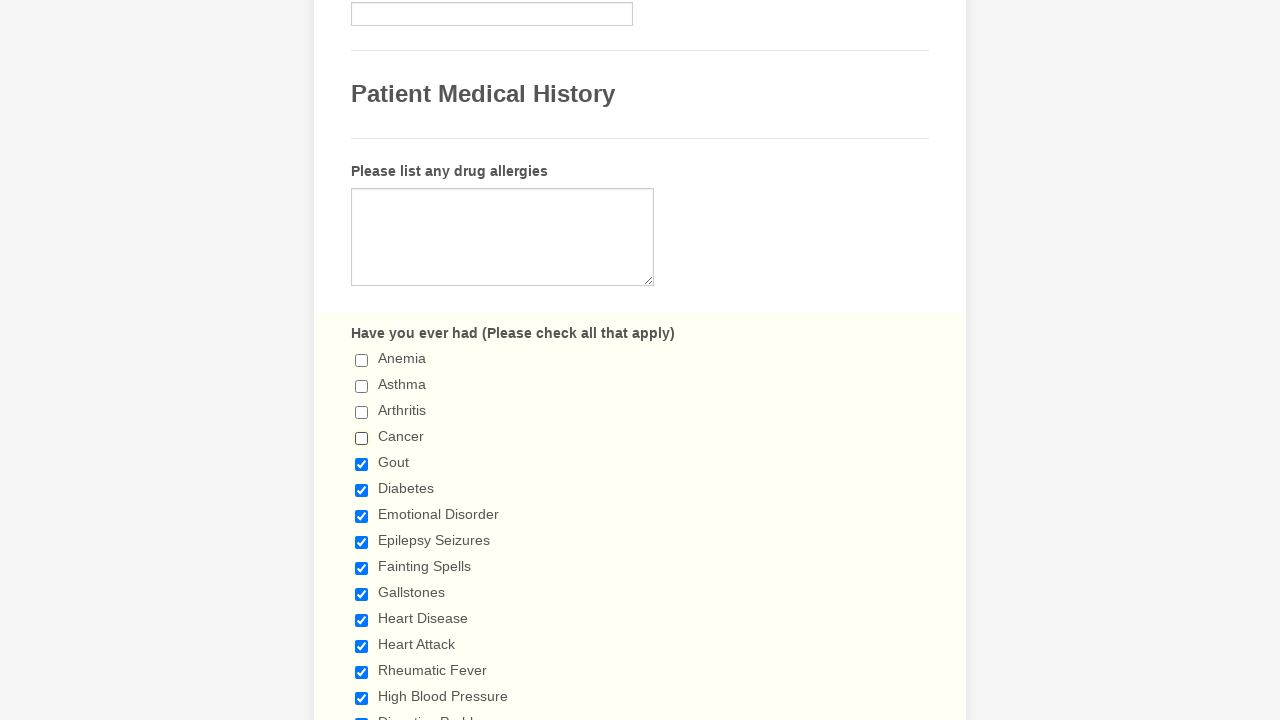

Clicked checkbox to deselect it at (362, 464) on input.form-checkbox >> nth=4
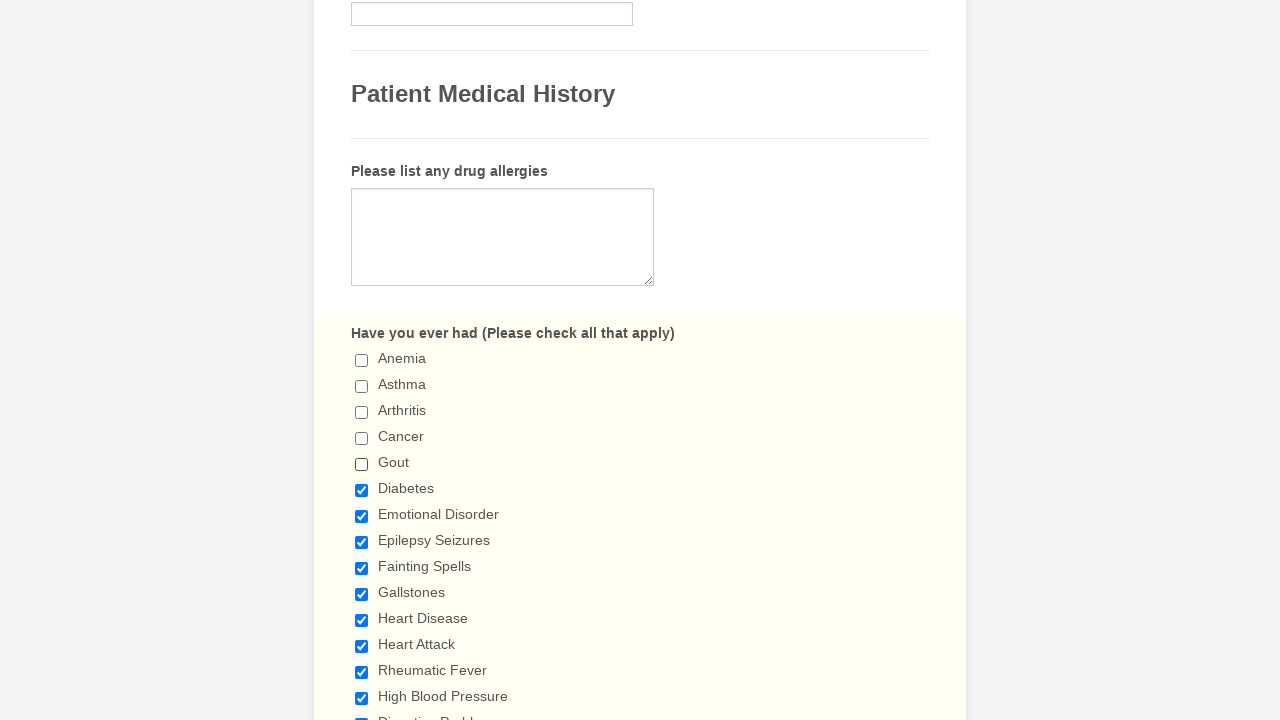

Clicked checkbox to deselect it at (362, 490) on input.form-checkbox >> nth=5
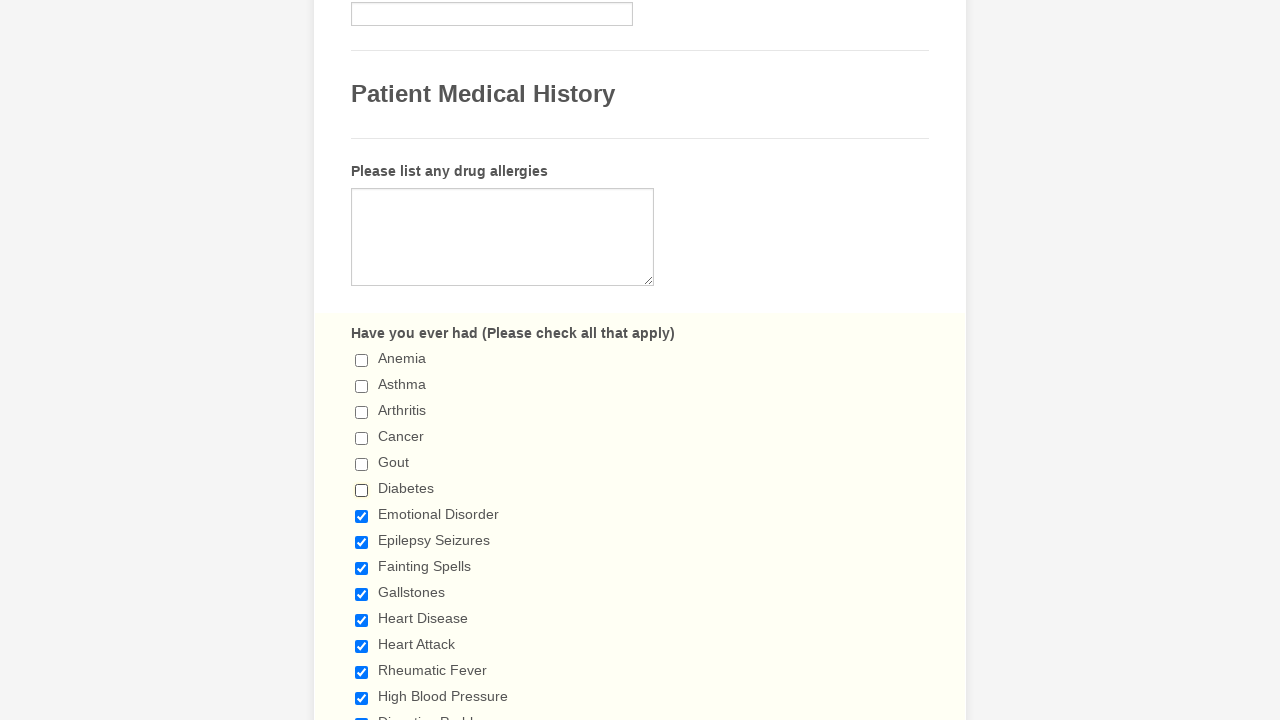

Clicked checkbox to deselect it at (362, 516) on input.form-checkbox >> nth=6
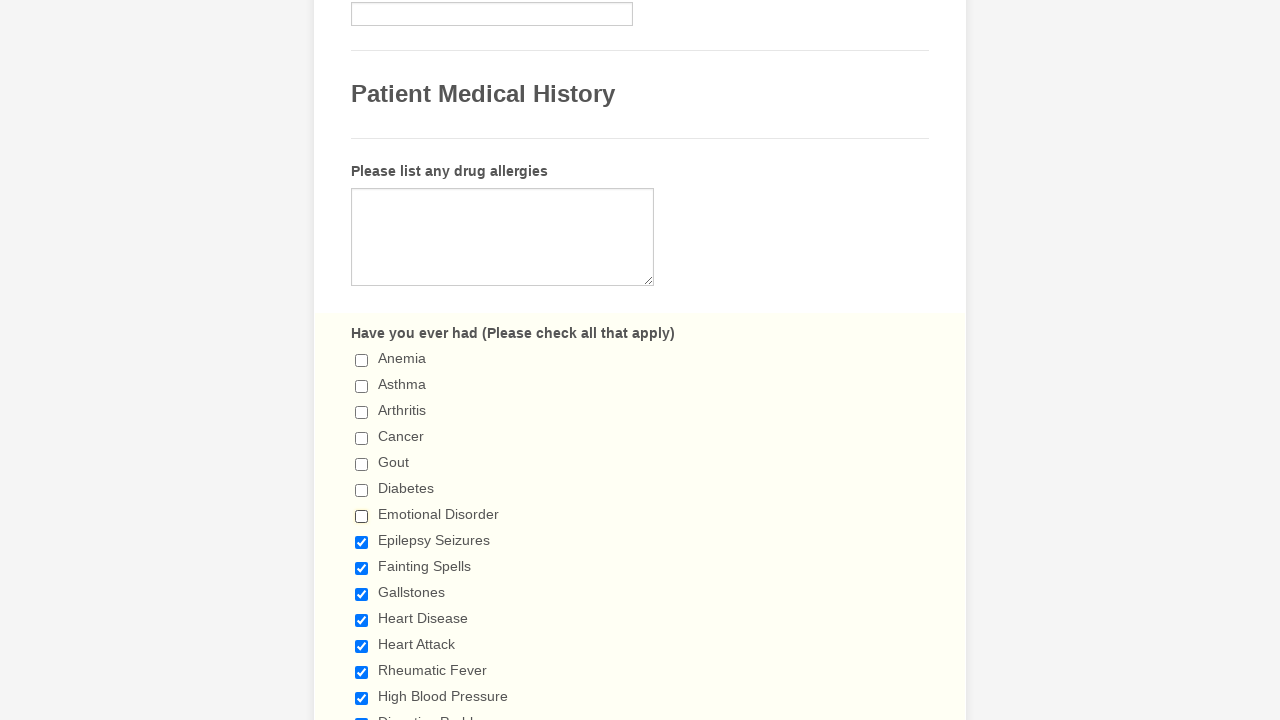

Clicked checkbox to deselect it at (362, 542) on input.form-checkbox >> nth=7
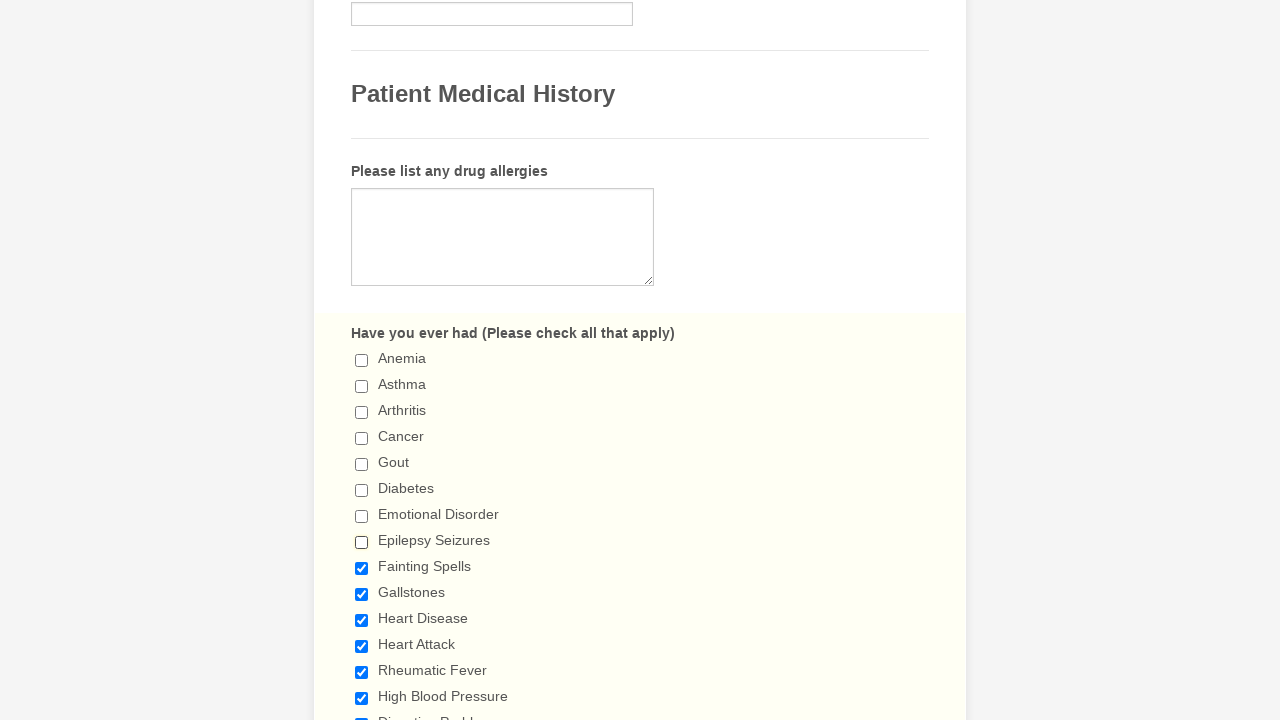

Clicked checkbox to deselect it at (362, 568) on input.form-checkbox >> nth=8
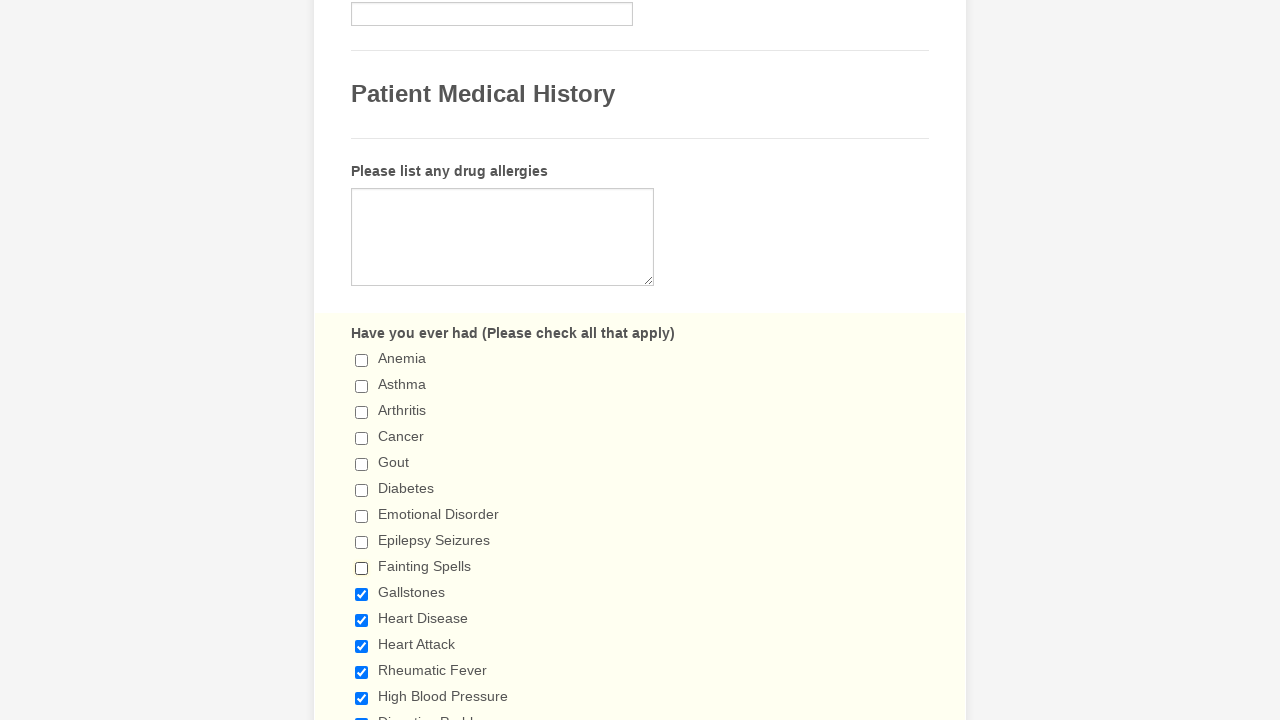

Clicked checkbox to deselect it at (362, 594) on input.form-checkbox >> nth=9
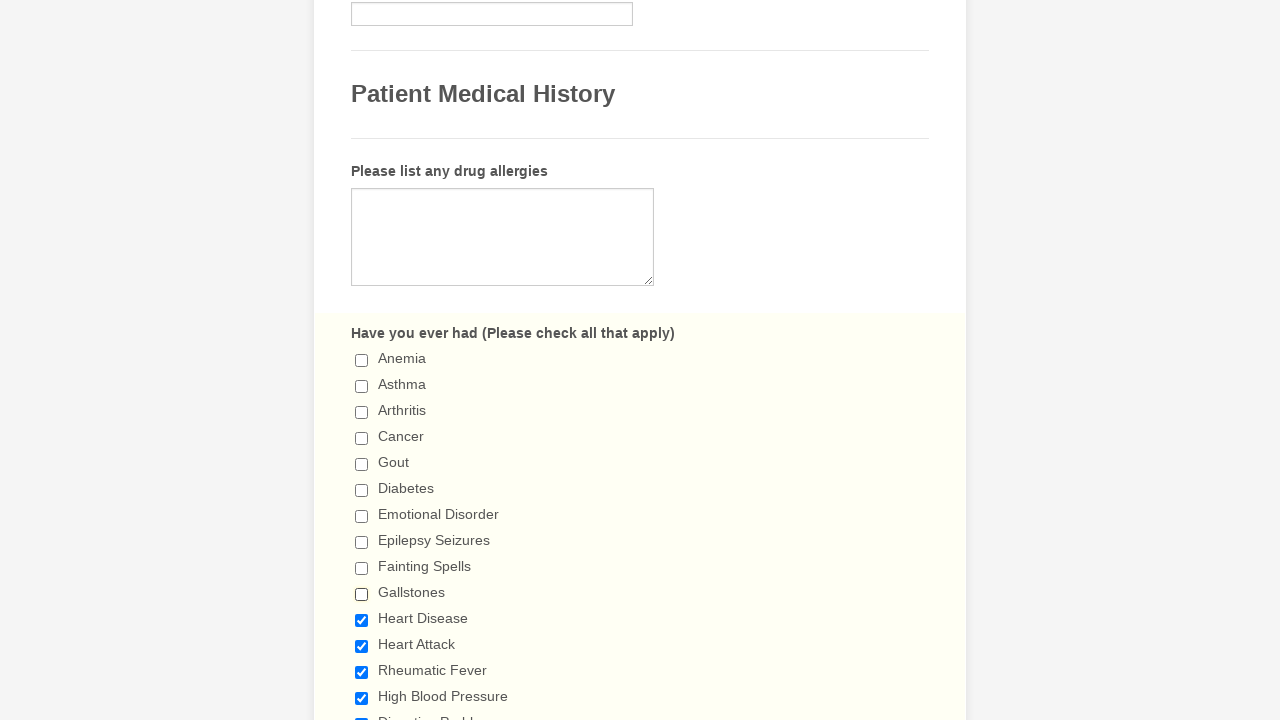

Clicked checkbox to deselect it at (362, 620) on input.form-checkbox >> nth=10
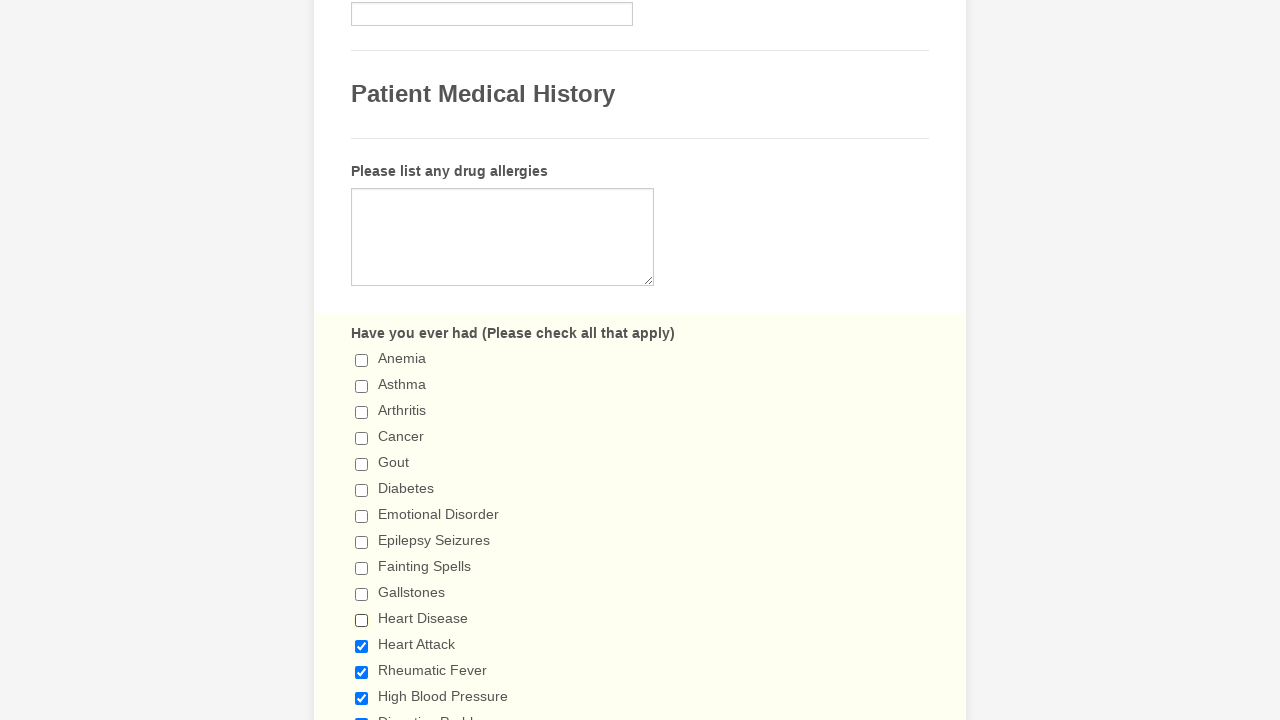

Clicked checkbox to deselect it at (362, 646) on input.form-checkbox >> nth=11
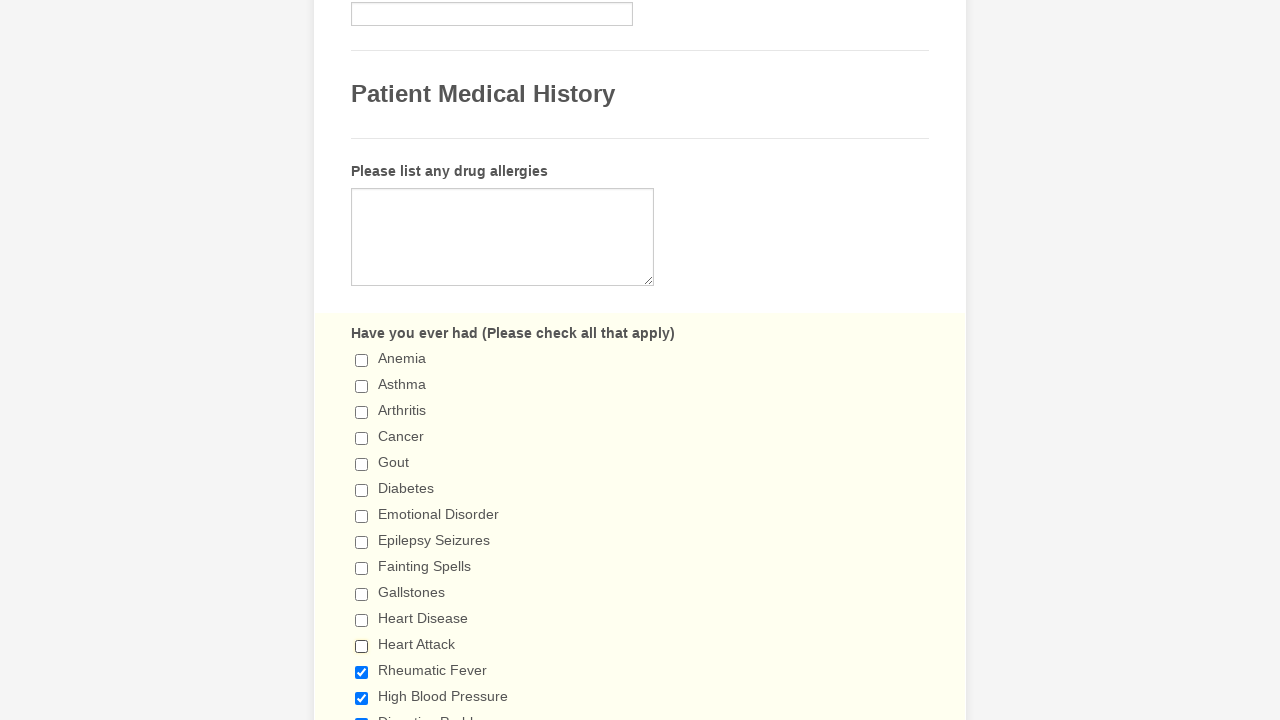

Clicked checkbox to deselect it at (362, 672) on input.form-checkbox >> nth=12
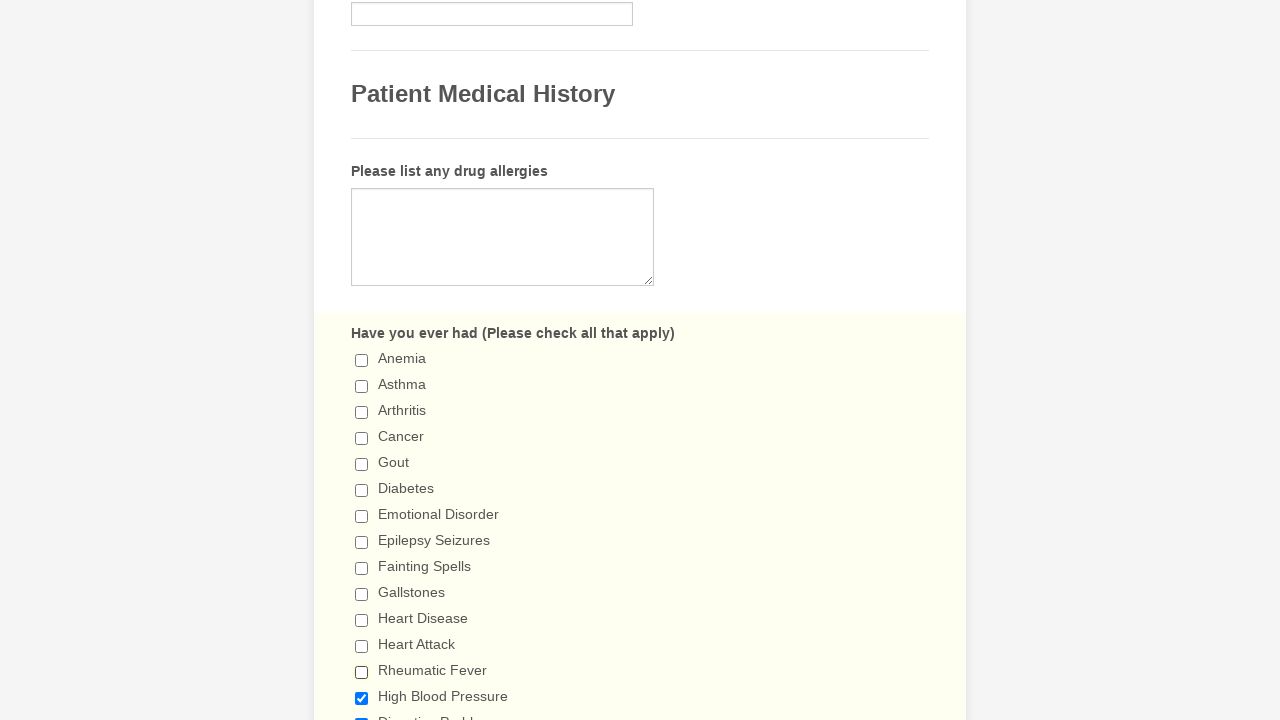

Clicked checkbox to deselect it at (362, 698) on input.form-checkbox >> nth=13
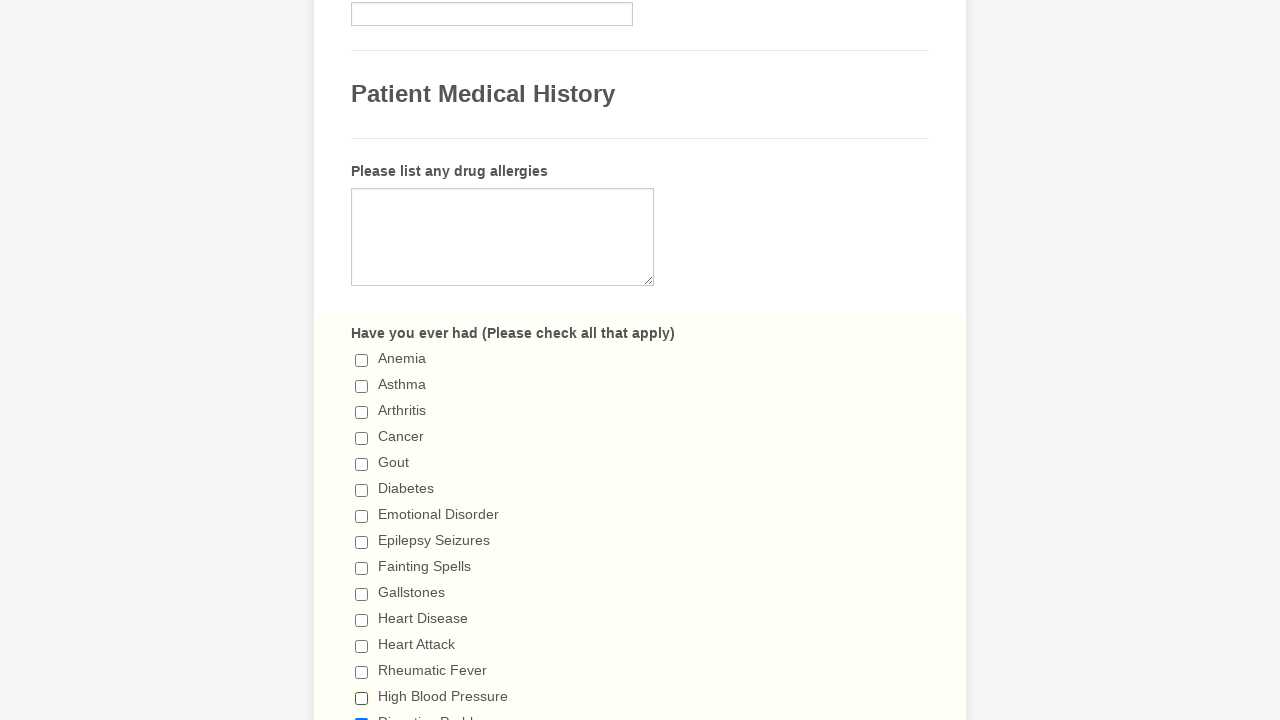

Clicked checkbox to deselect it at (362, 714) on input.form-checkbox >> nth=14
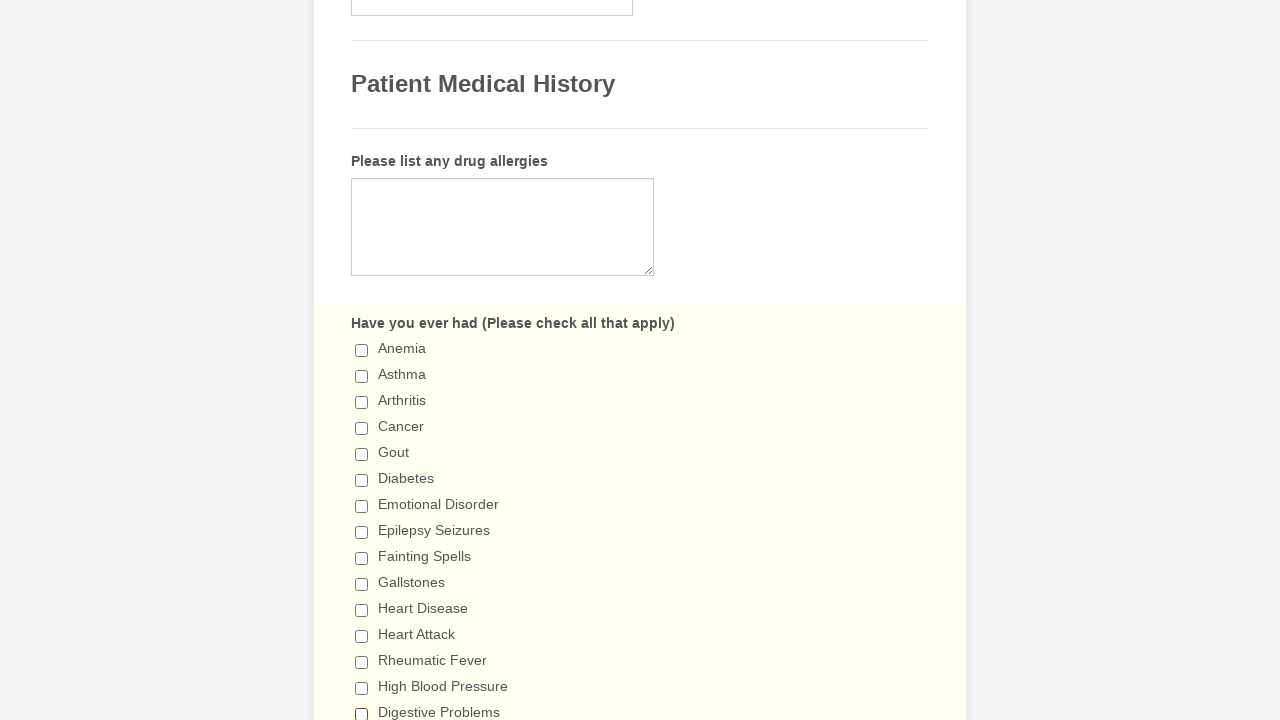

Clicked checkbox to deselect it at (362, 360) on input.form-checkbox >> nth=15
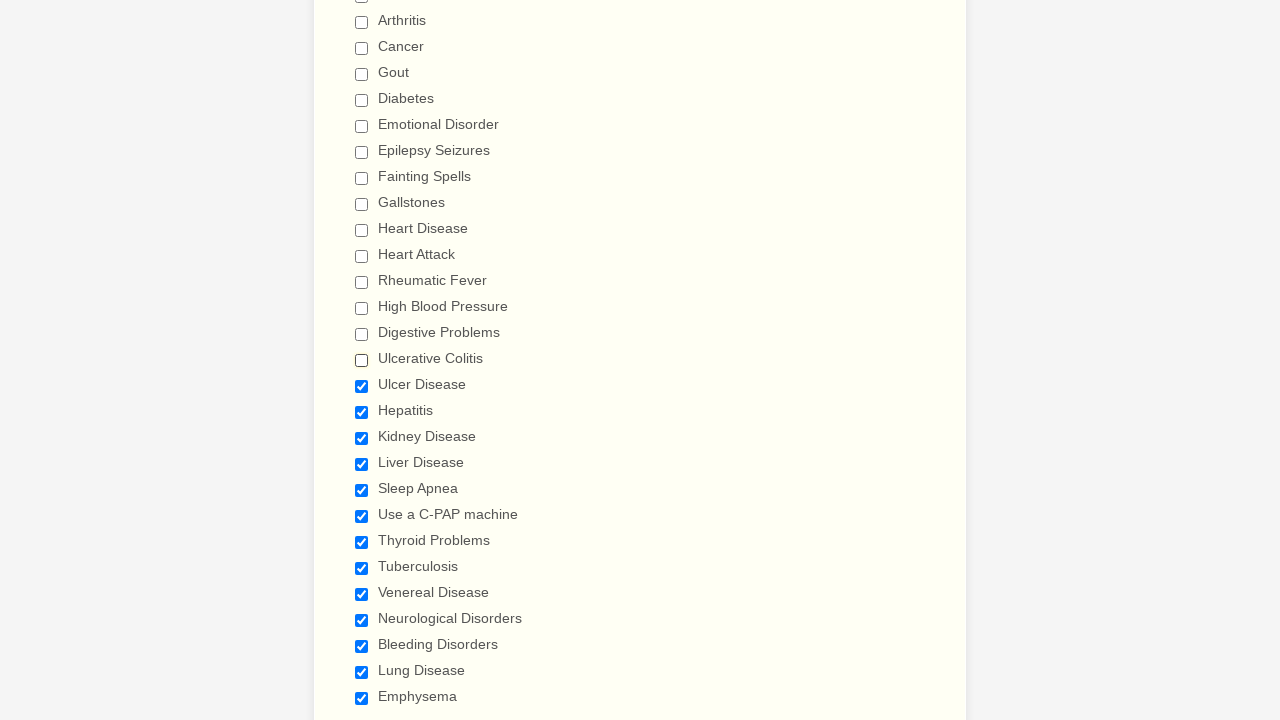

Clicked checkbox to deselect it at (362, 386) on input.form-checkbox >> nth=16
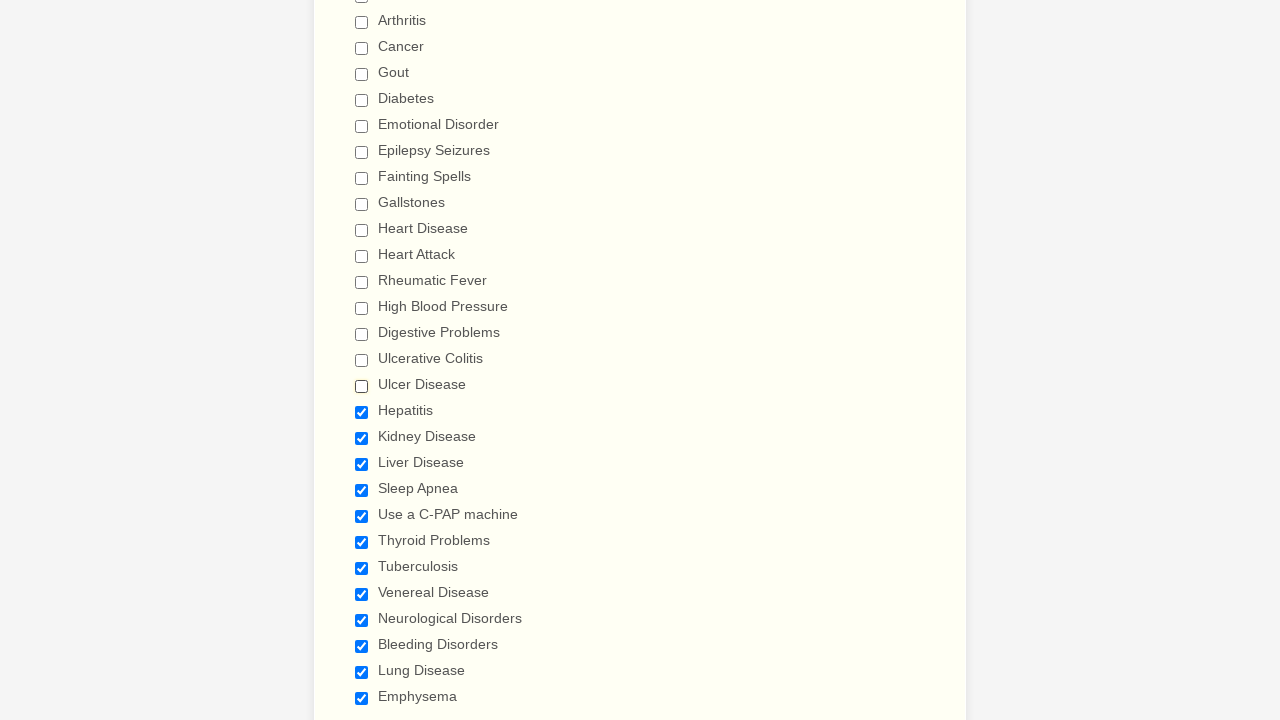

Clicked checkbox to deselect it at (362, 412) on input.form-checkbox >> nth=17
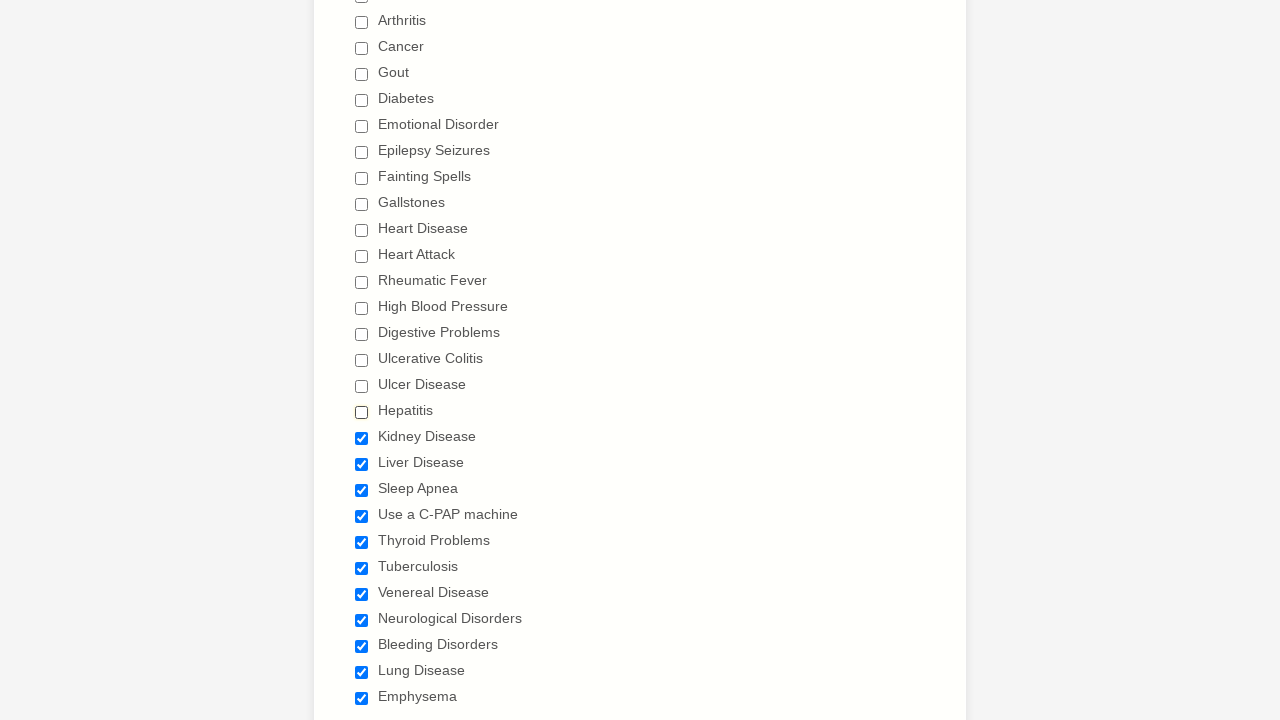

Clicked checkbox to deselect it at (362, 438) on input.form-checkbox >> nth=18
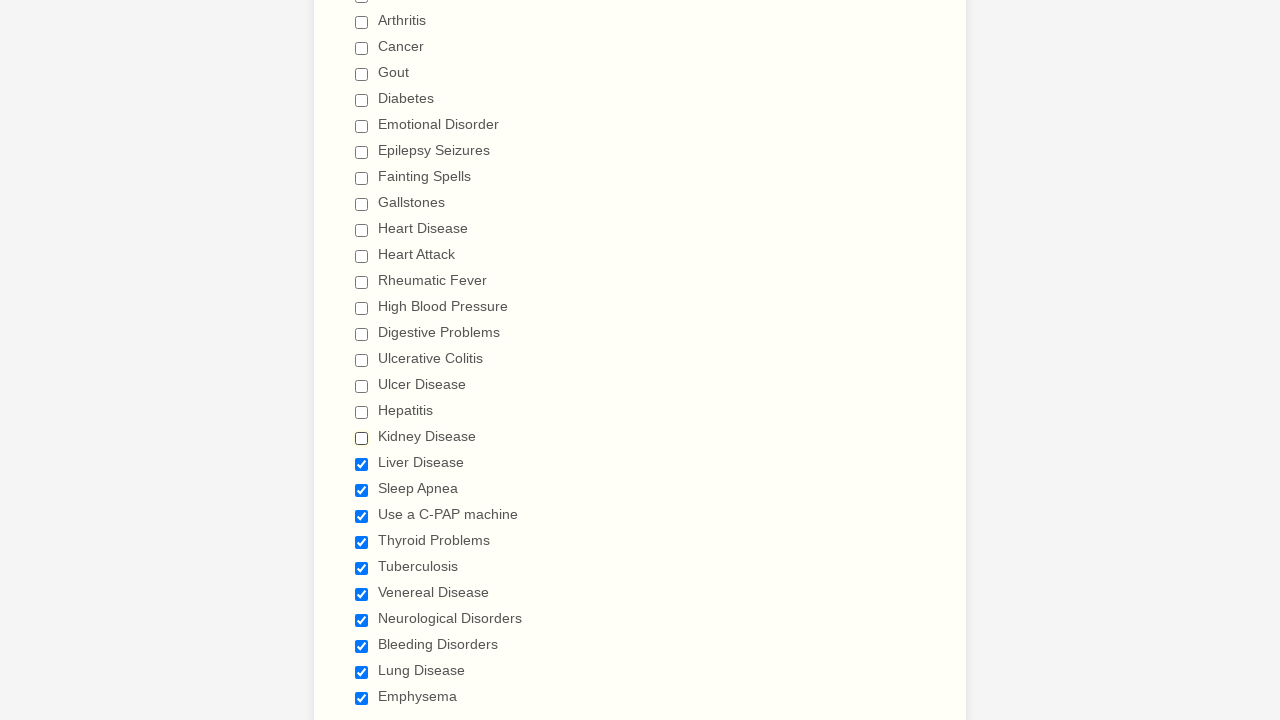

Clicked checkbox to deselect it at (362, 464) on input.form-checkbox >> nth=19
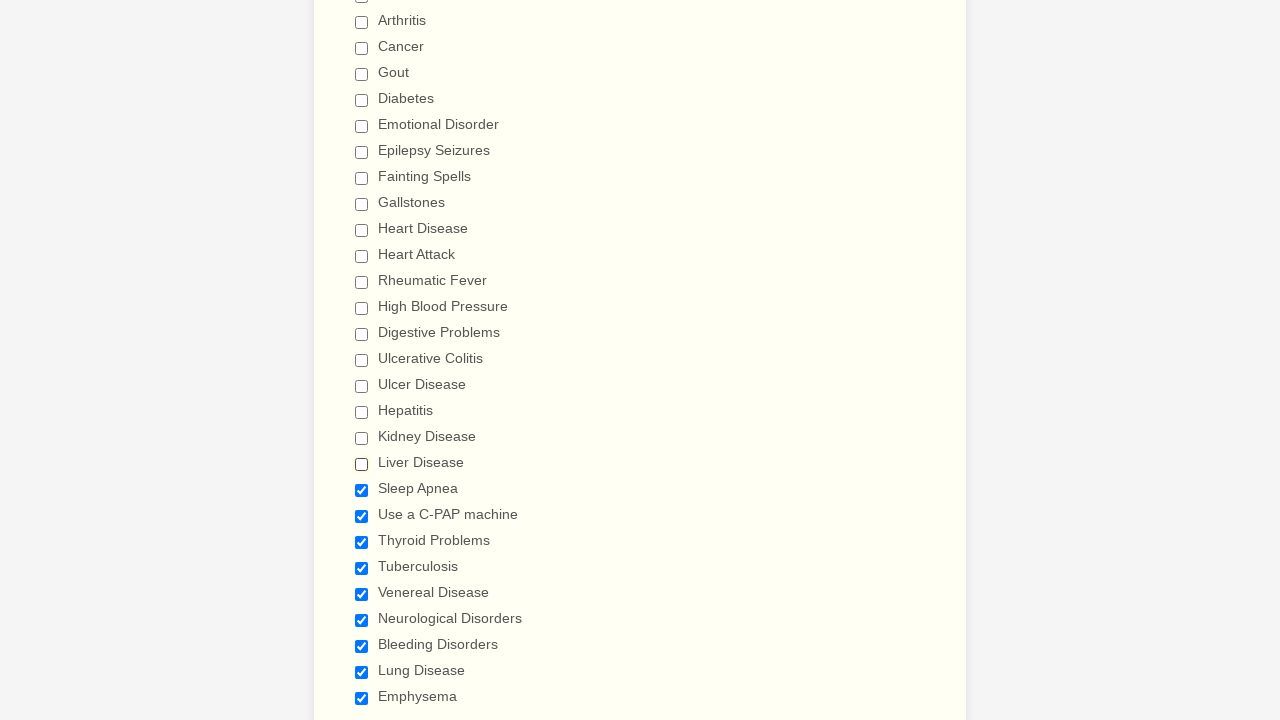

Clicked checkbox to deselect it at (362, 490) on input.form-checkbox >> nth=20
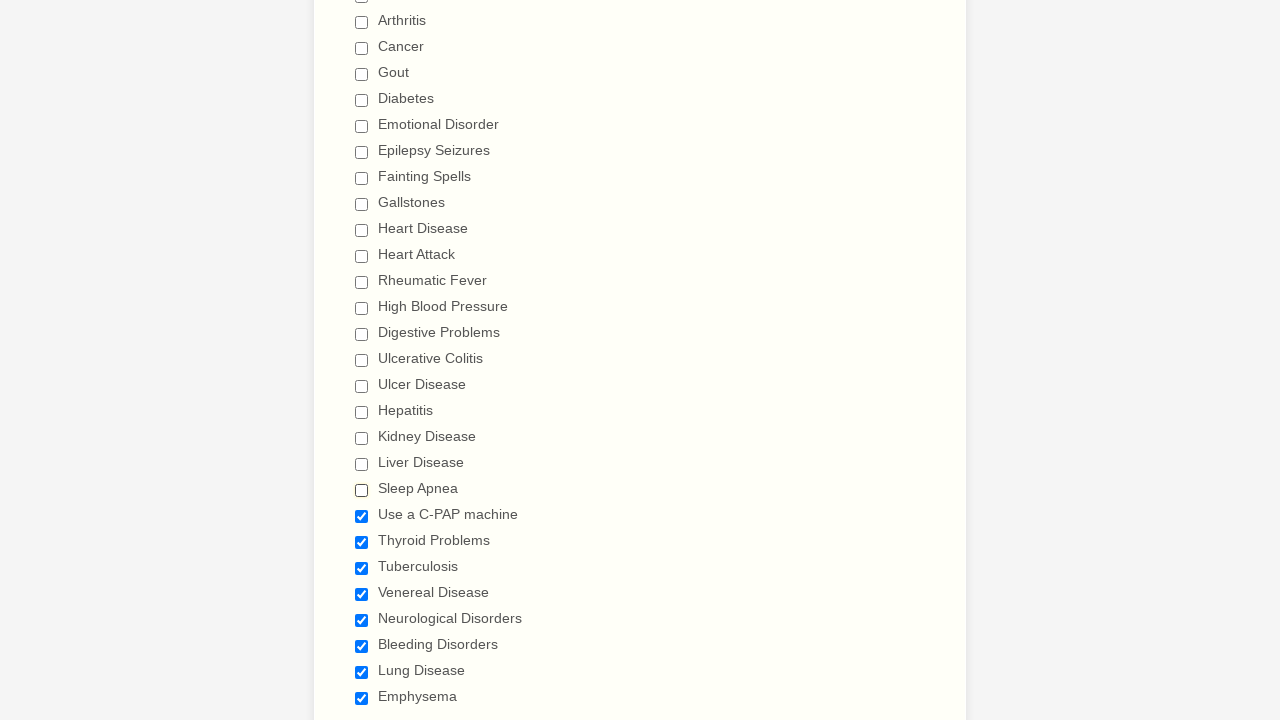

Clicked checkbox to deselect it at (362, 516) on input.form-checkbox >> nth=21
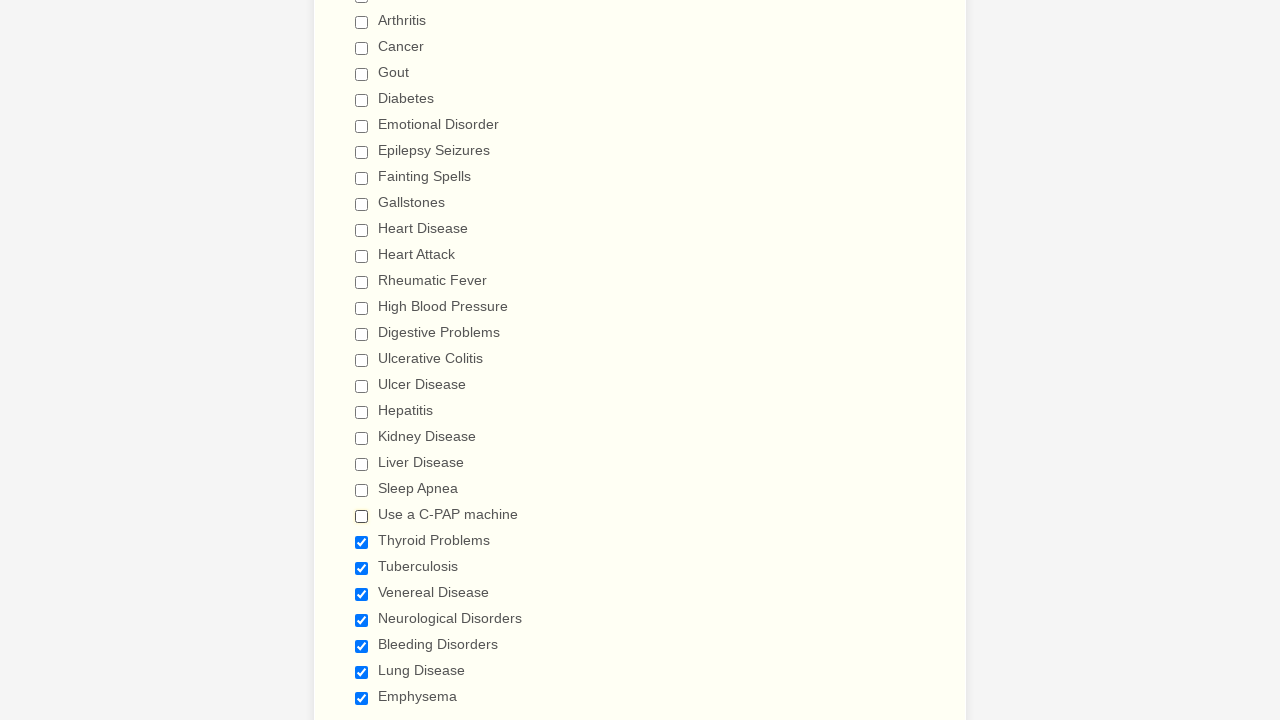

Clicked checkbox to deselect it at (362, 542) on input.form-checkbox >> nth=22
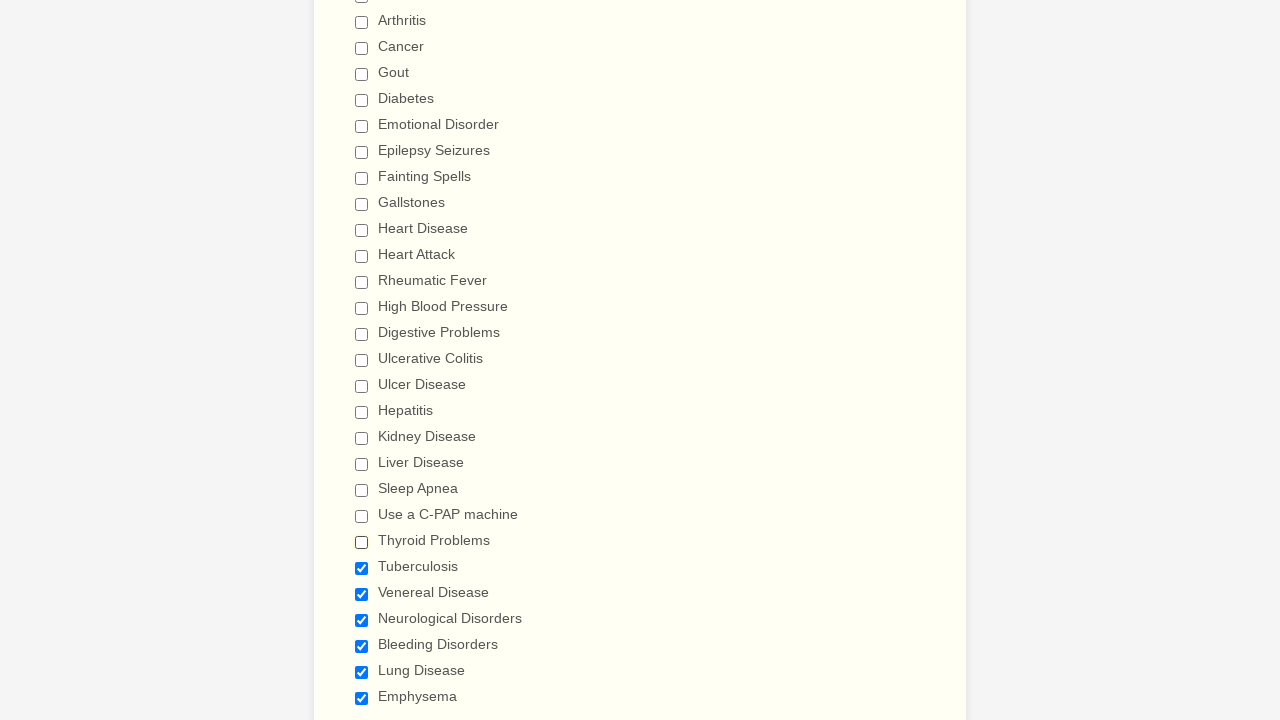

Clicked checkbox to deselect it at (362, 568) on input.form-checkbox >> nth=23
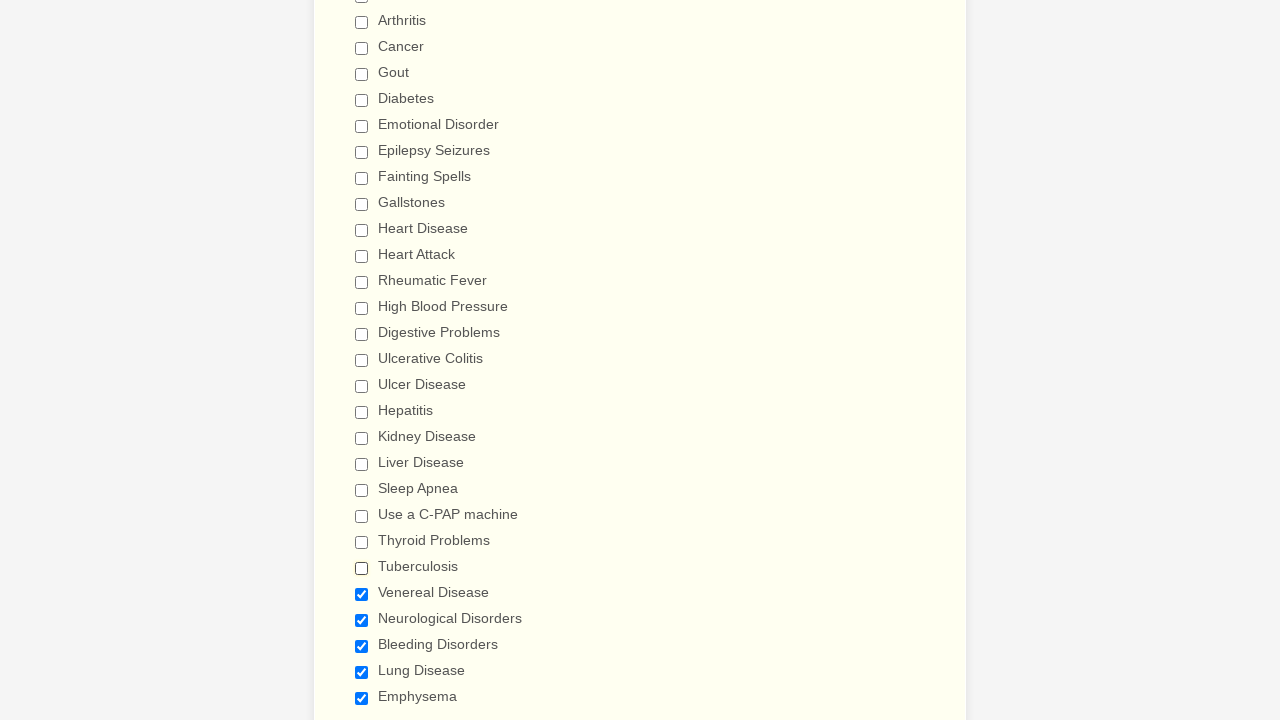

Clicked checkbox to deselect it at (362, 594) on input.form-checkbox >> nth=24
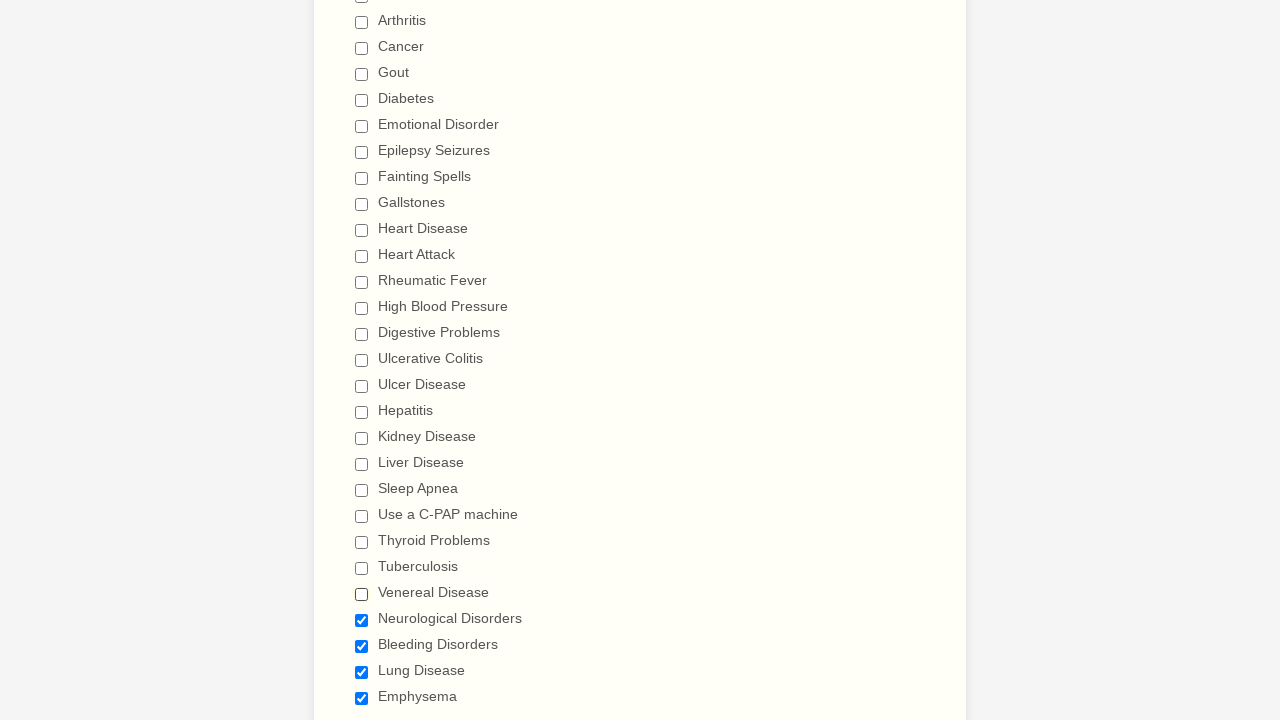

Clicked checkbox to deselect it at (362, 620) on input.form-checkbox >> nth=25
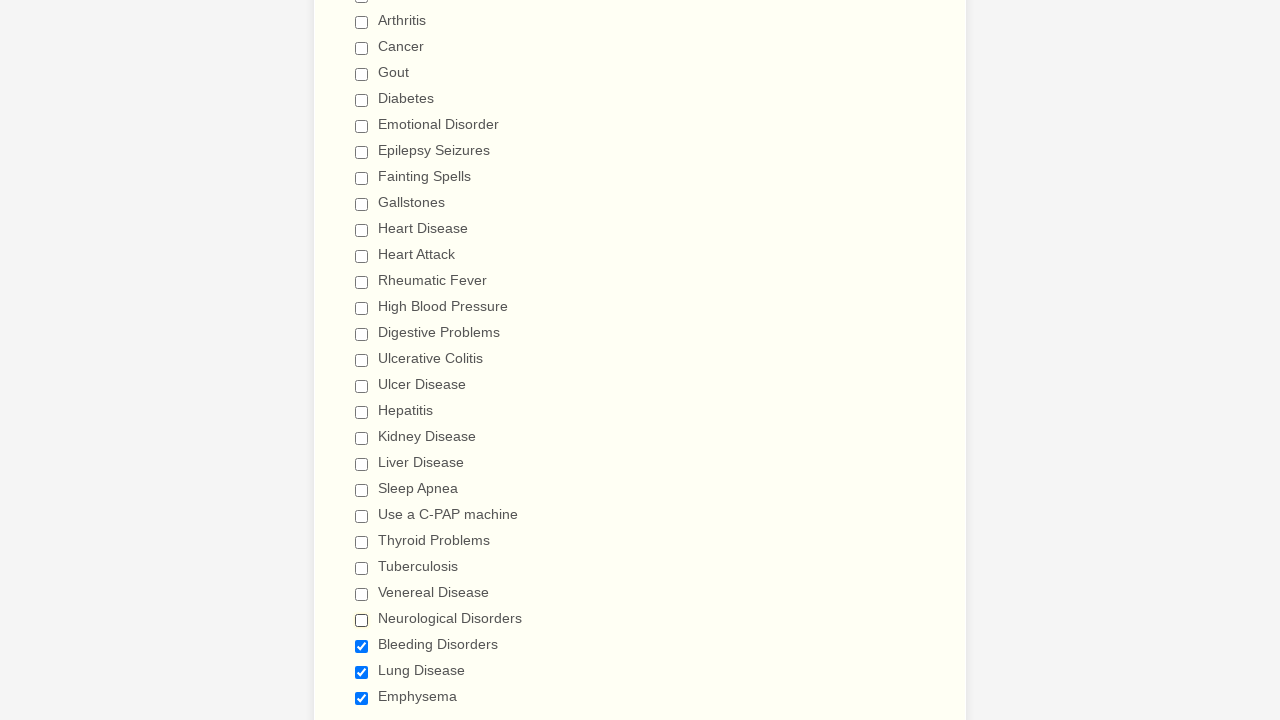

Clicked checkbox to deselect it at (362, 646) on input.form-checkbox >> nth=26
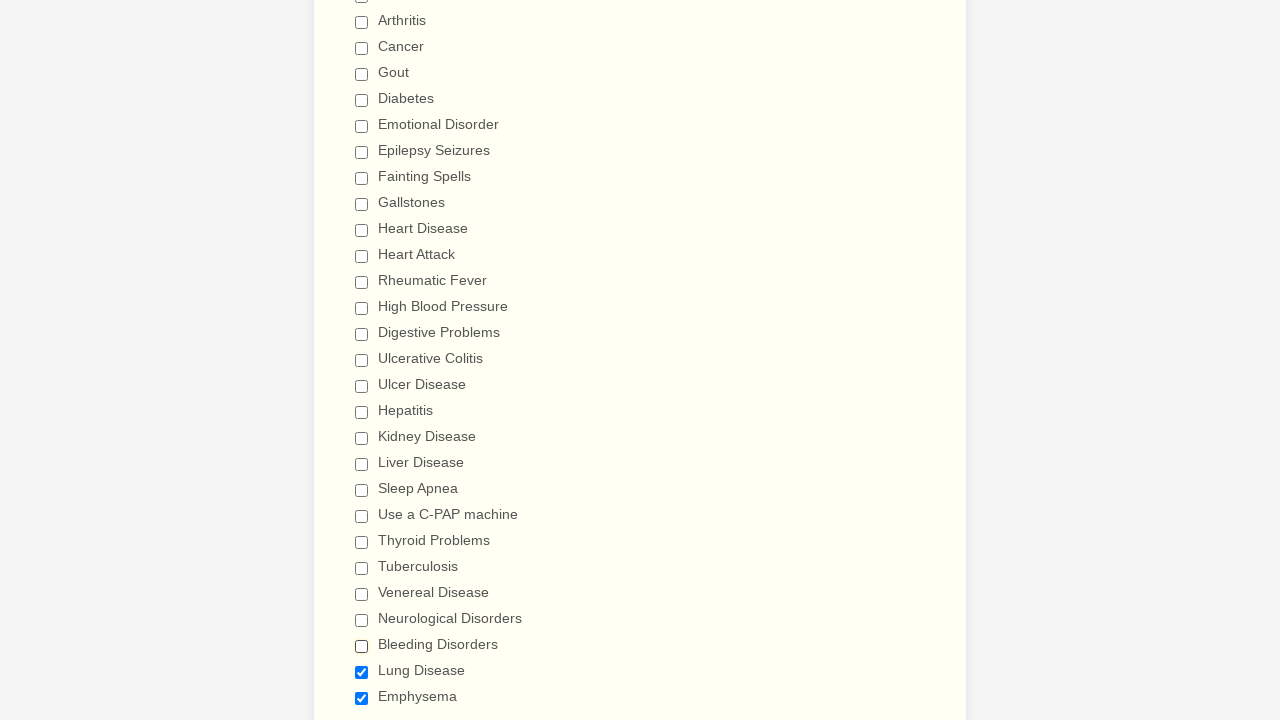

Clicked checkbox to deselect it at (362, 672) on input.form-checkbox >> nth=27
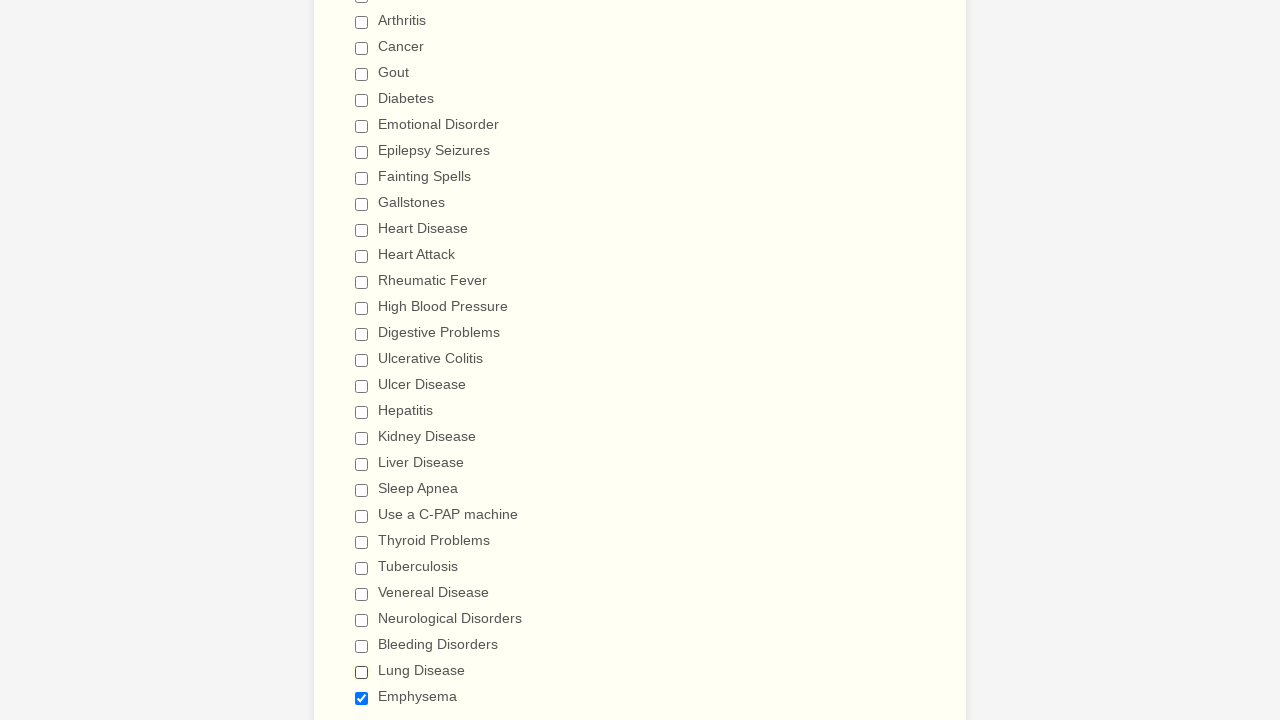

Clicked checkbox to deselect it at (362, 698) on input.form-checkbox >> nth=28
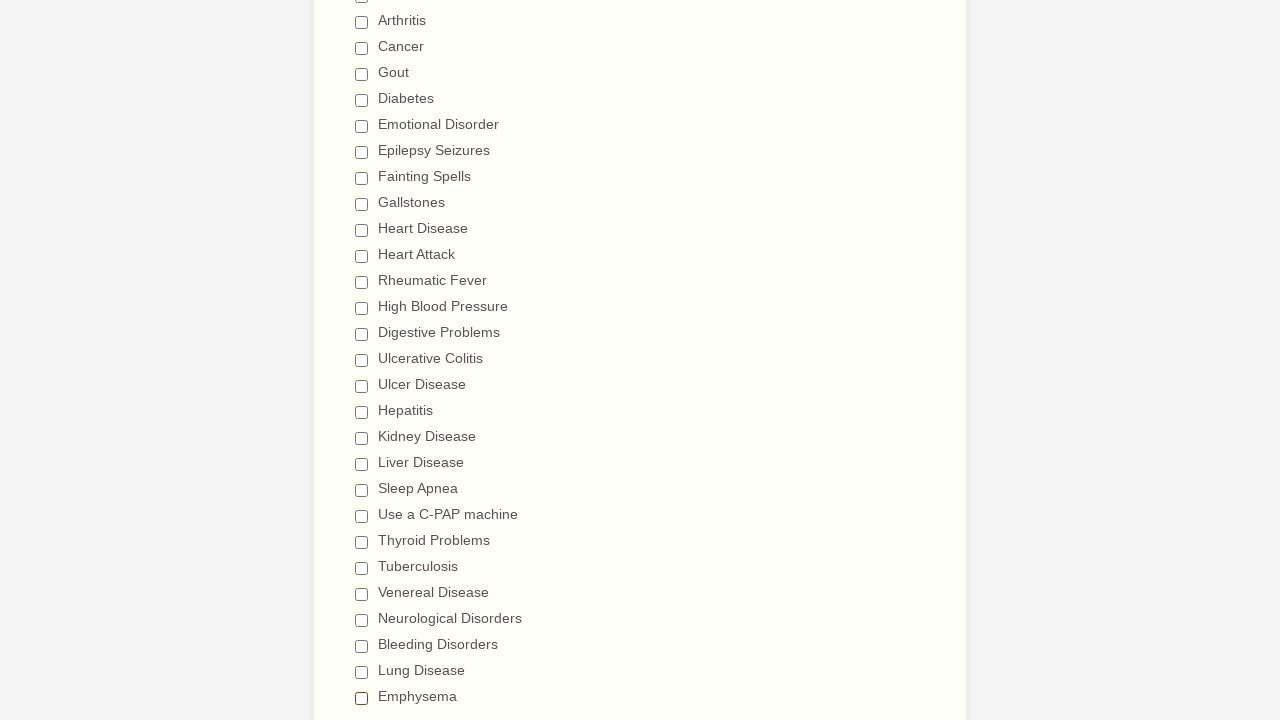

Selected Gallstones checkbox at (362, 204) on input[value='Gallstones']
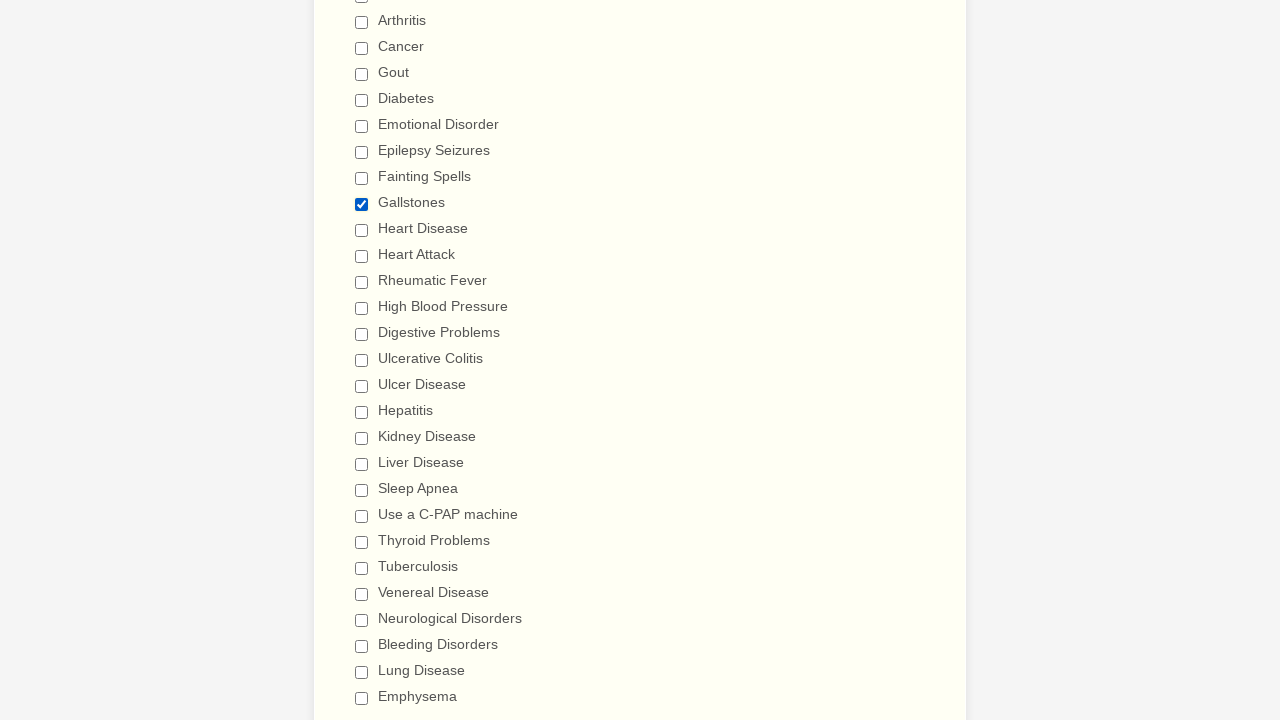

Deselected Gallstones checkbox at (362, 204) on input[value='Gallstones']
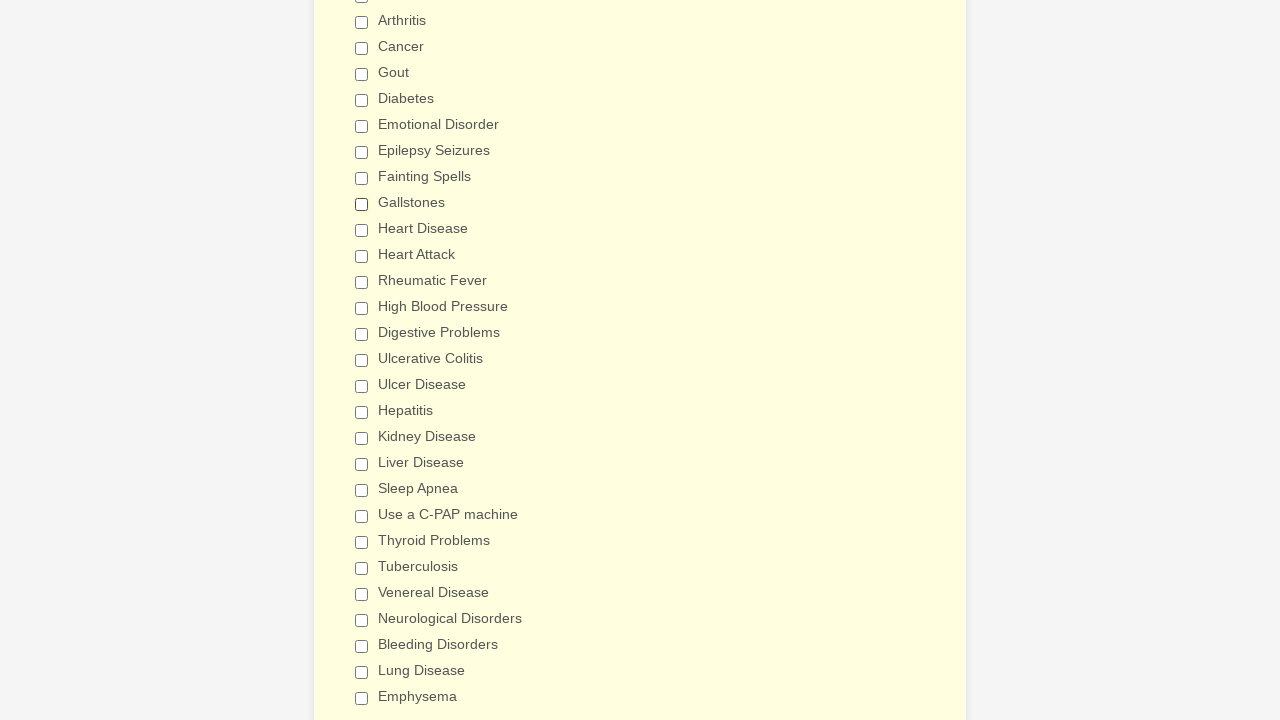

Selected radio button '1-2 days' at (362, 361) on input[value='1-2 days']
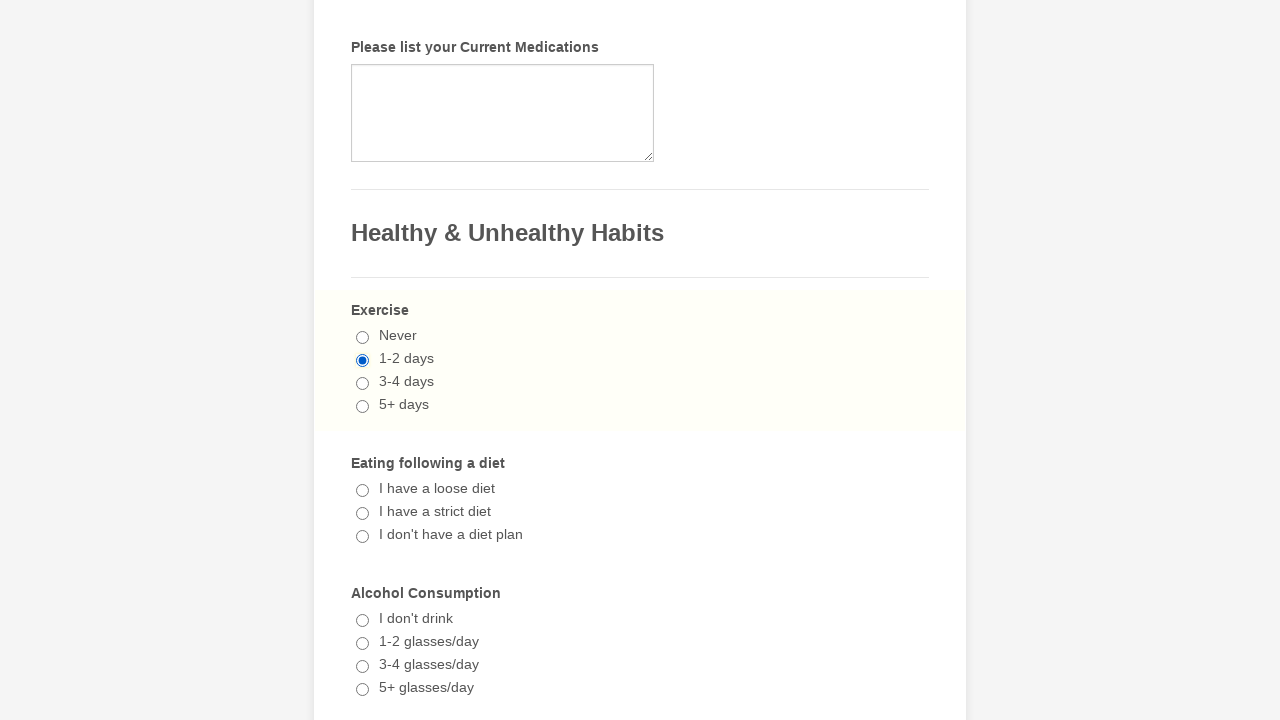

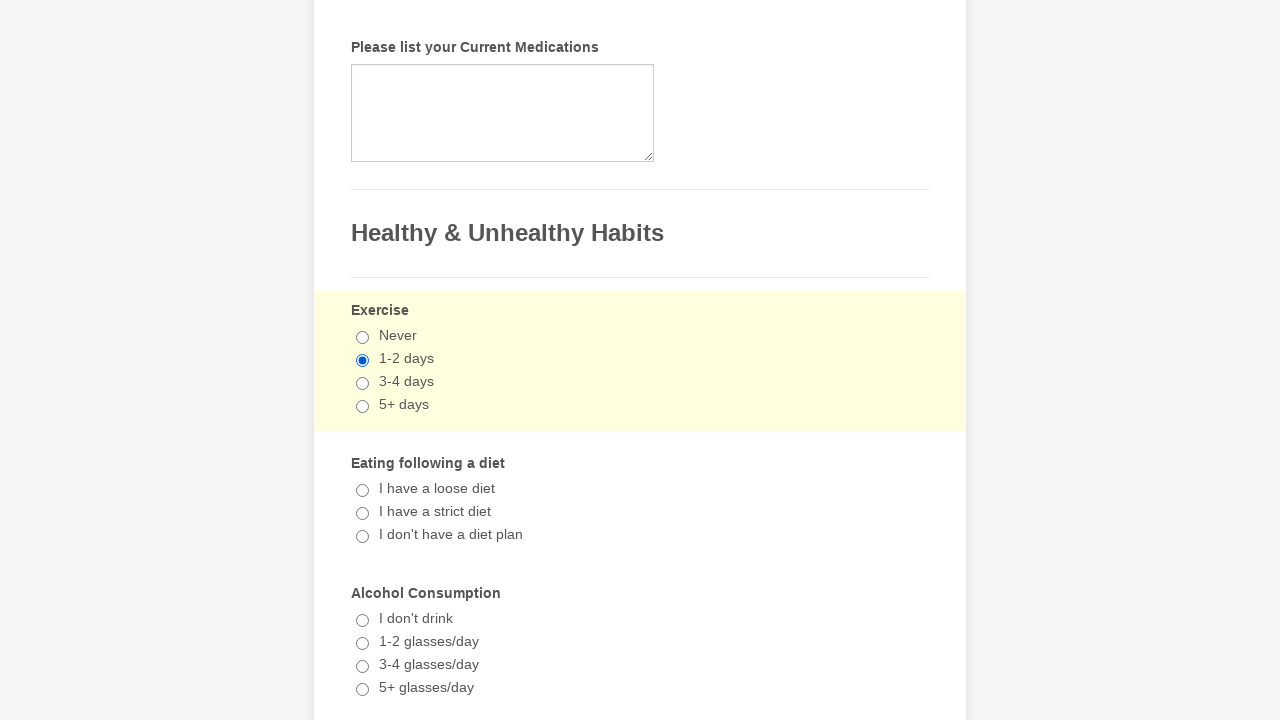